Tests clicking on various letter links (j through z) and verifying results

Starting URL: https://www.99-bottles-of-beer.net/abc.html

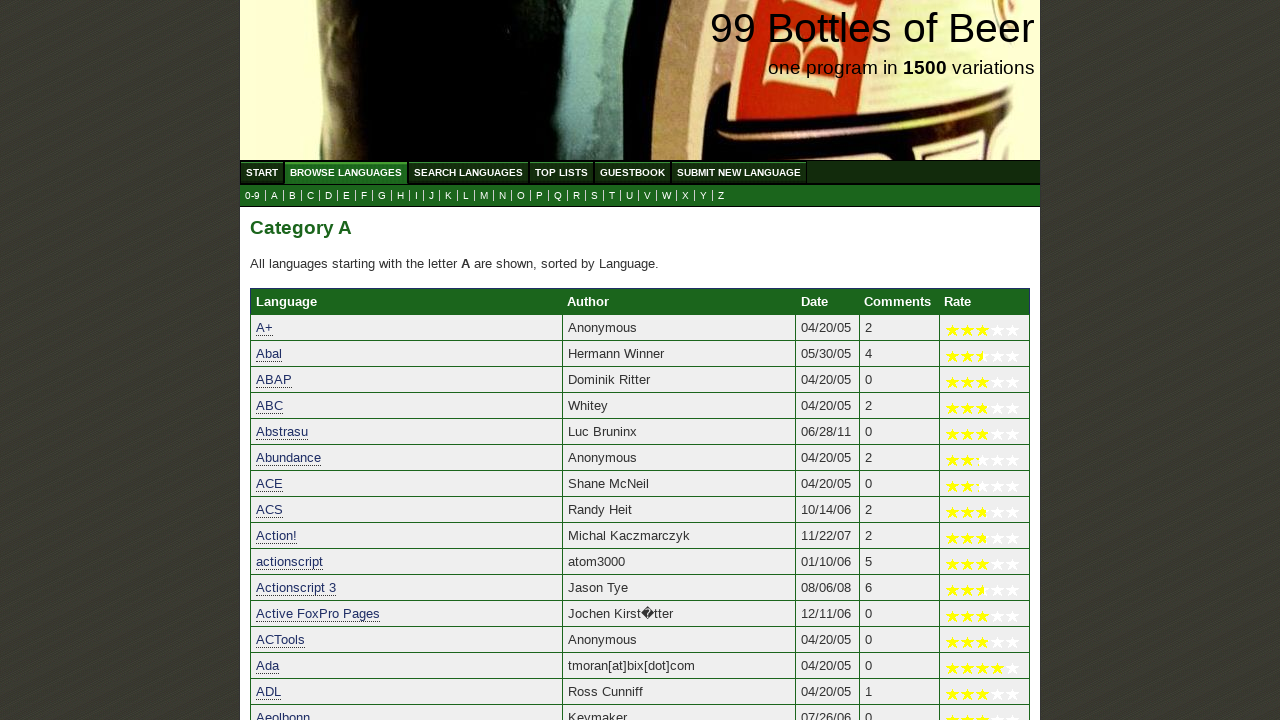

Navigated to ABC page to start search for letter 'j'
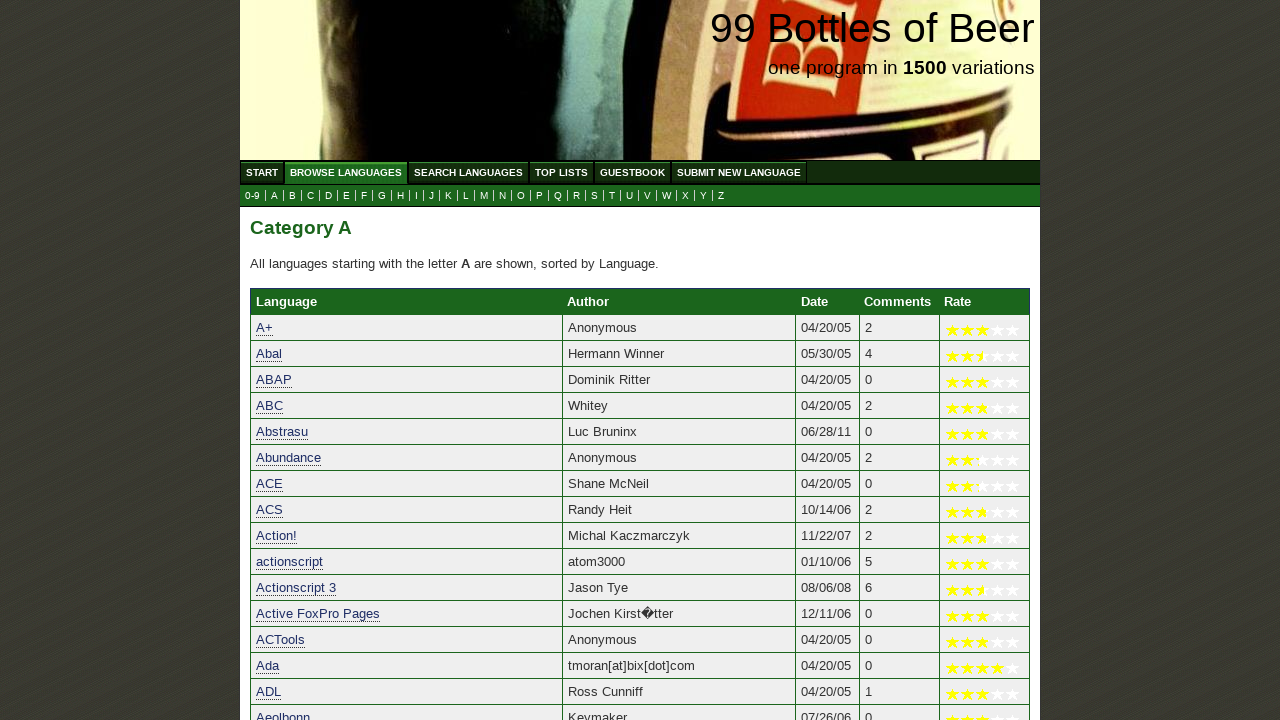

Clicked on letter link 'j' at (432, 196) on //a[@href='j.html']
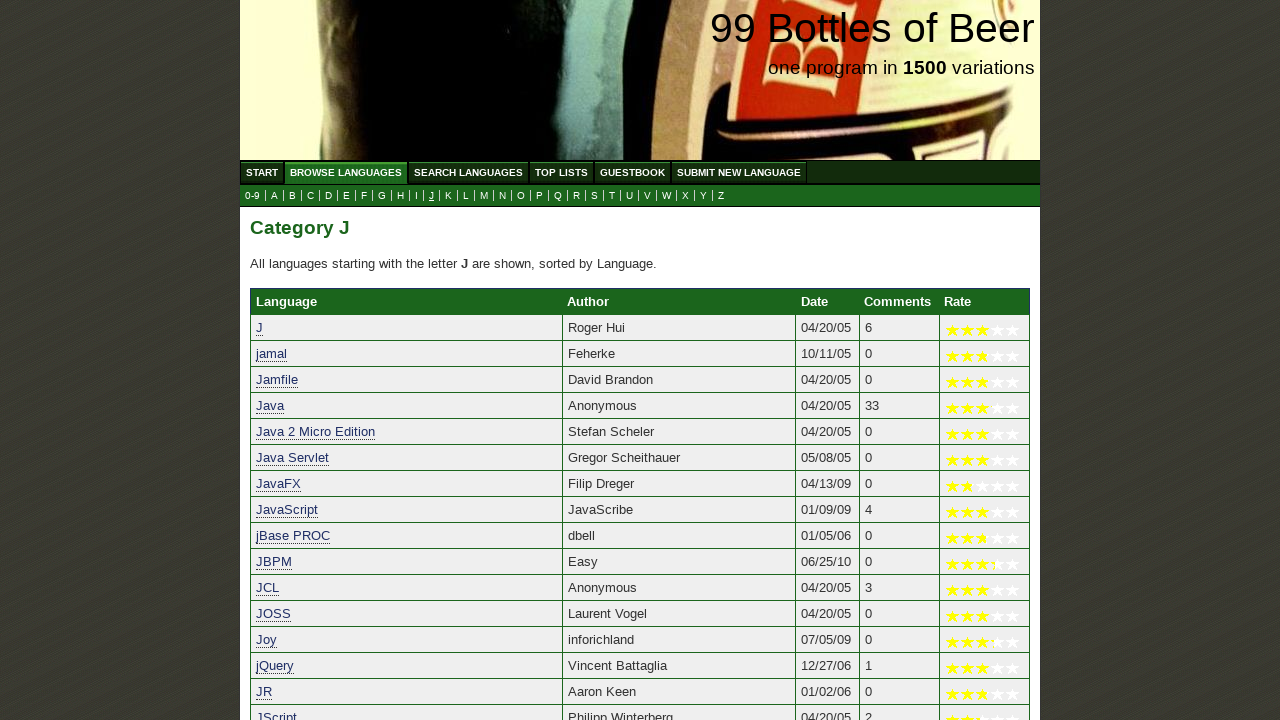

Results loaded for letter 'j'
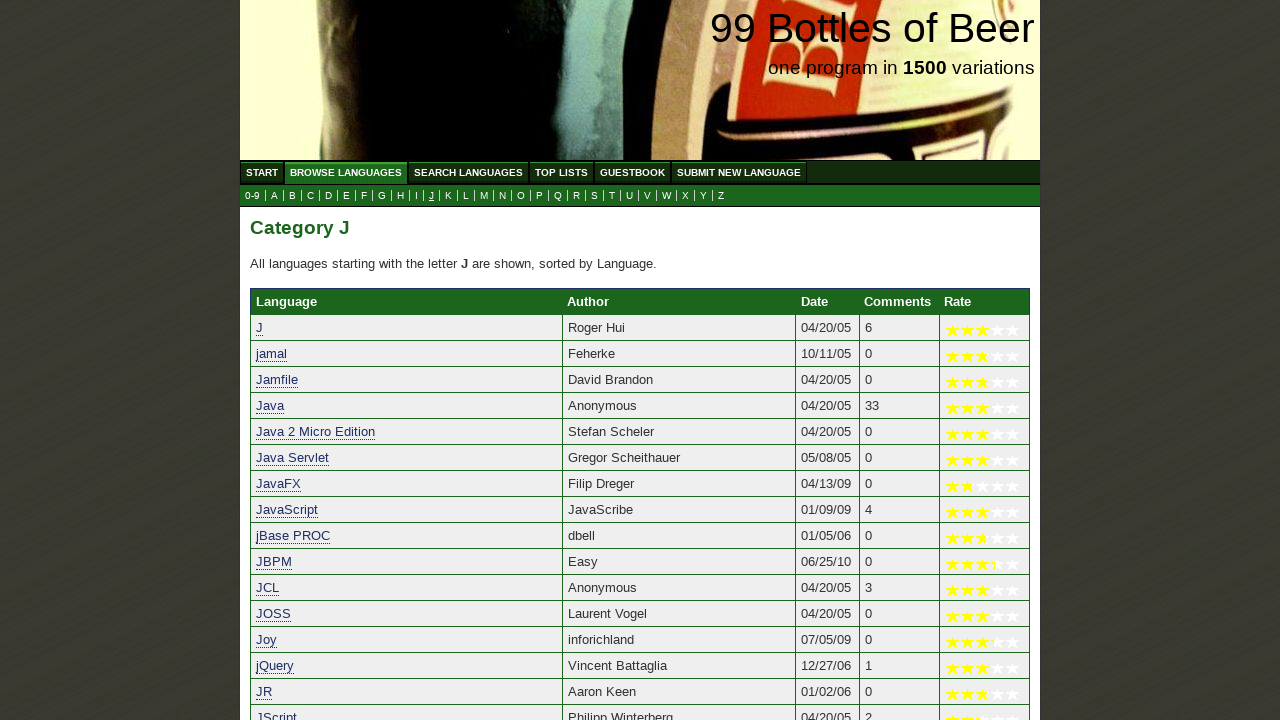

Navigated to ABC page to start search for letter 'k'
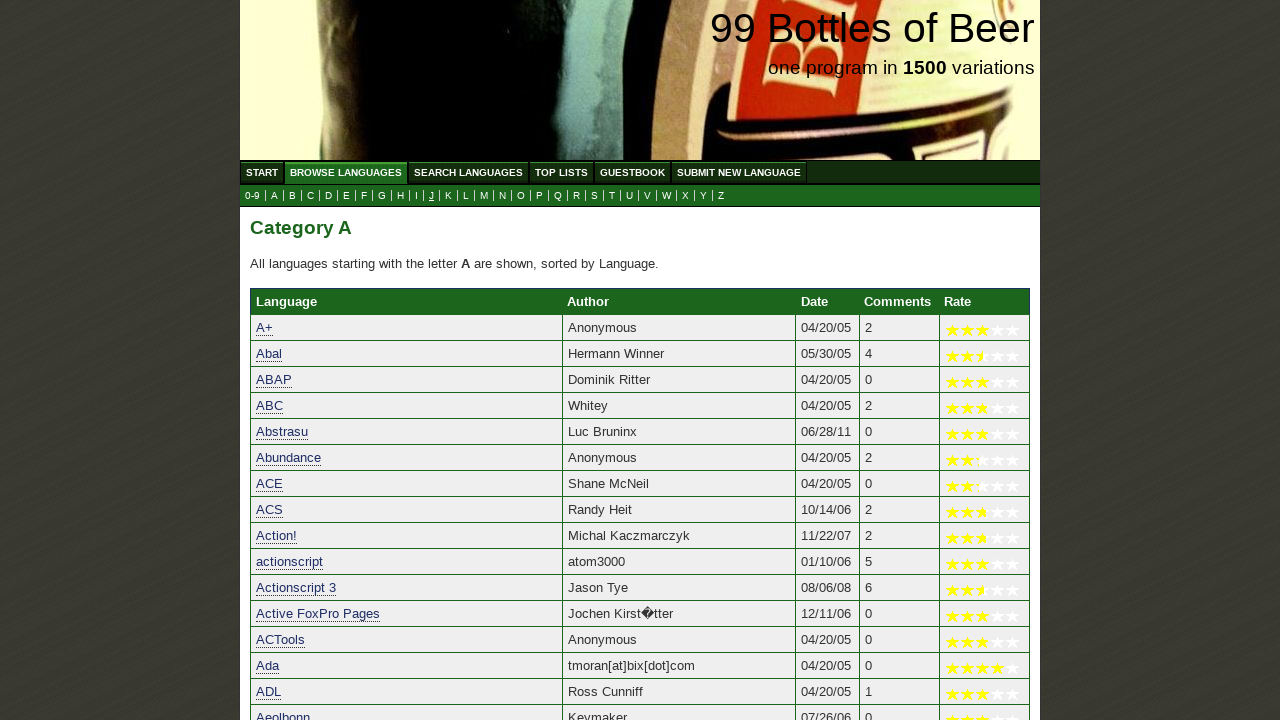

Clicked on letter link 'k' at (448, 196) on //a[@href='k.html']
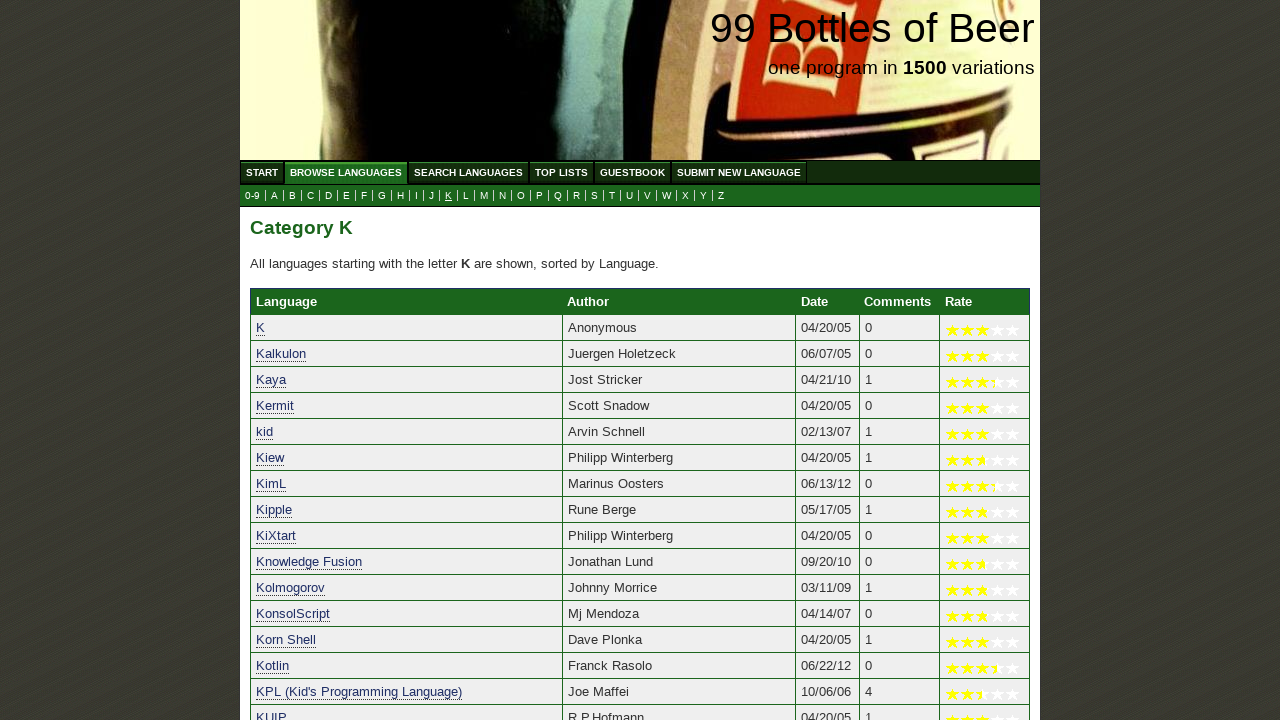

Results loaded for letter 'k'
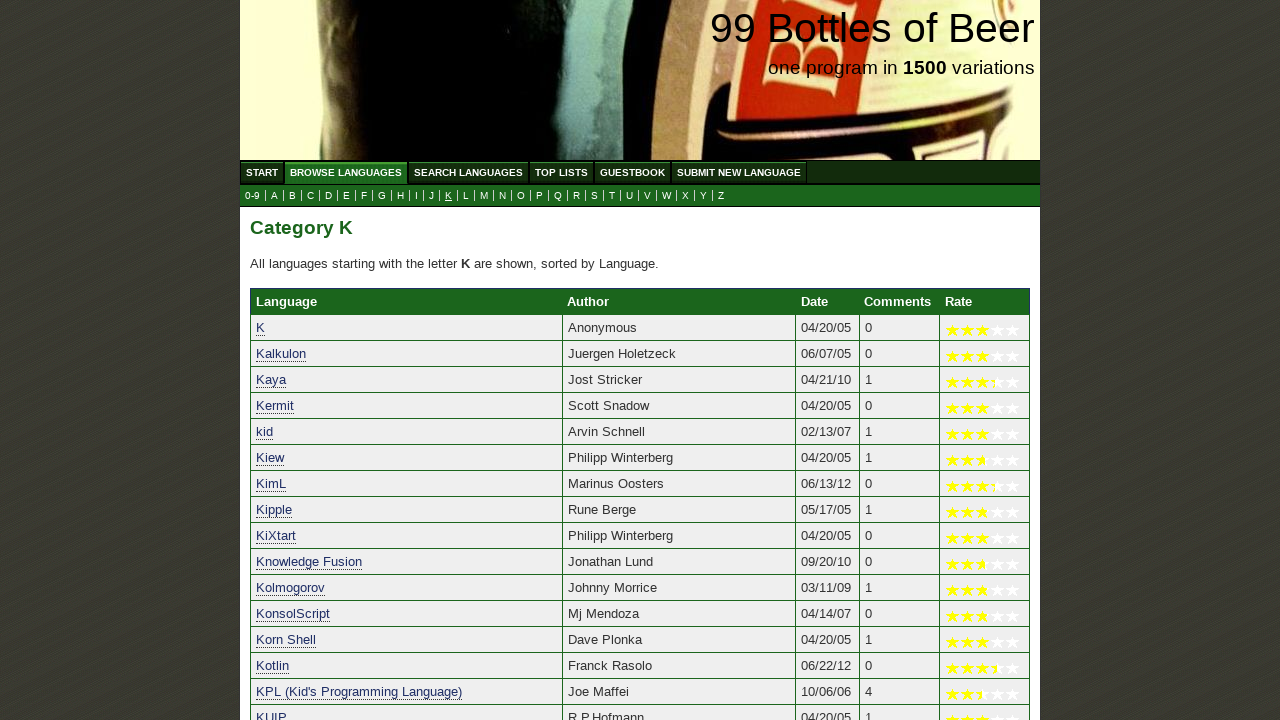

Navigated to ABC page to start search for letter 'l'
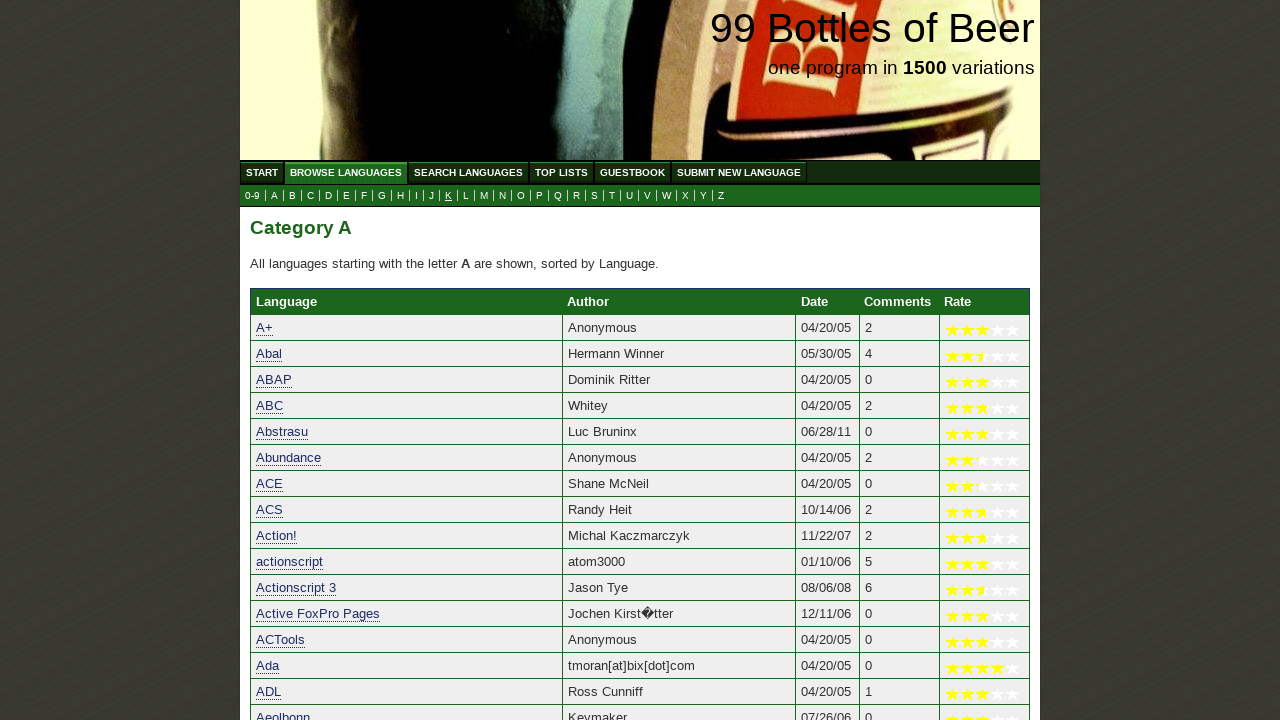

Clicked on letter link 'l' at (466, 196) on //a[@href='l.html']
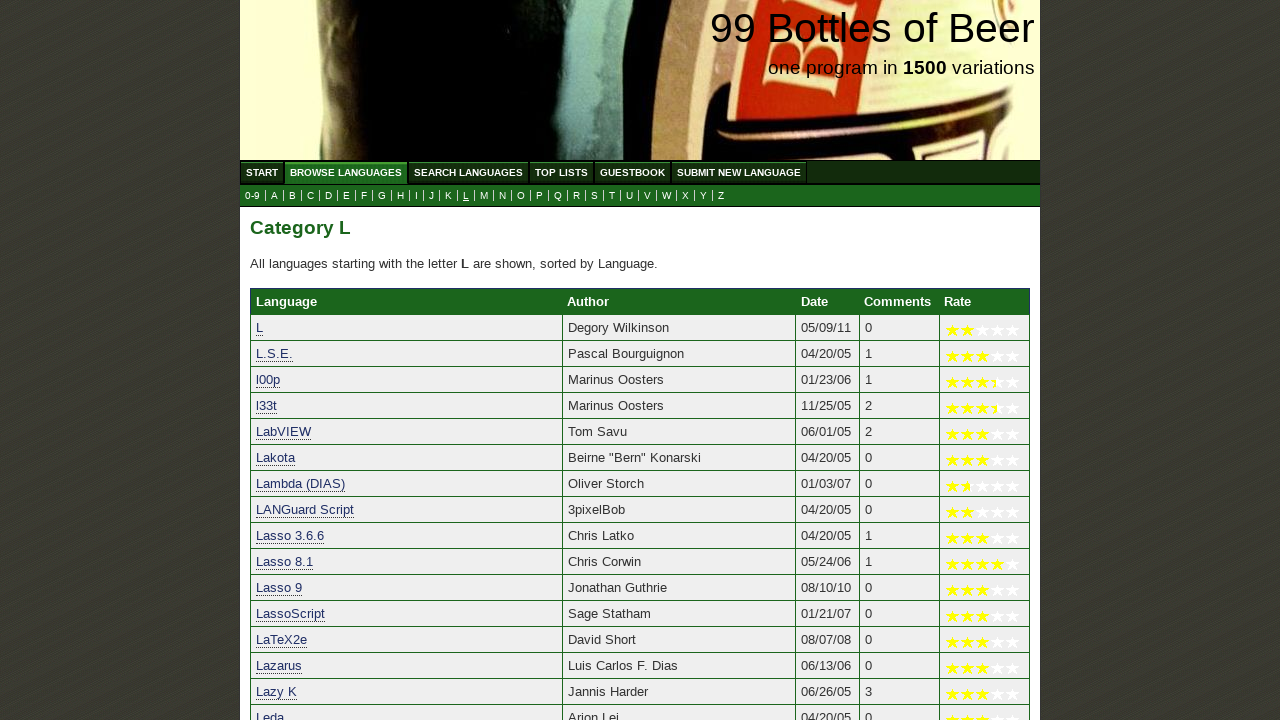

Results loaded for letter 'l'
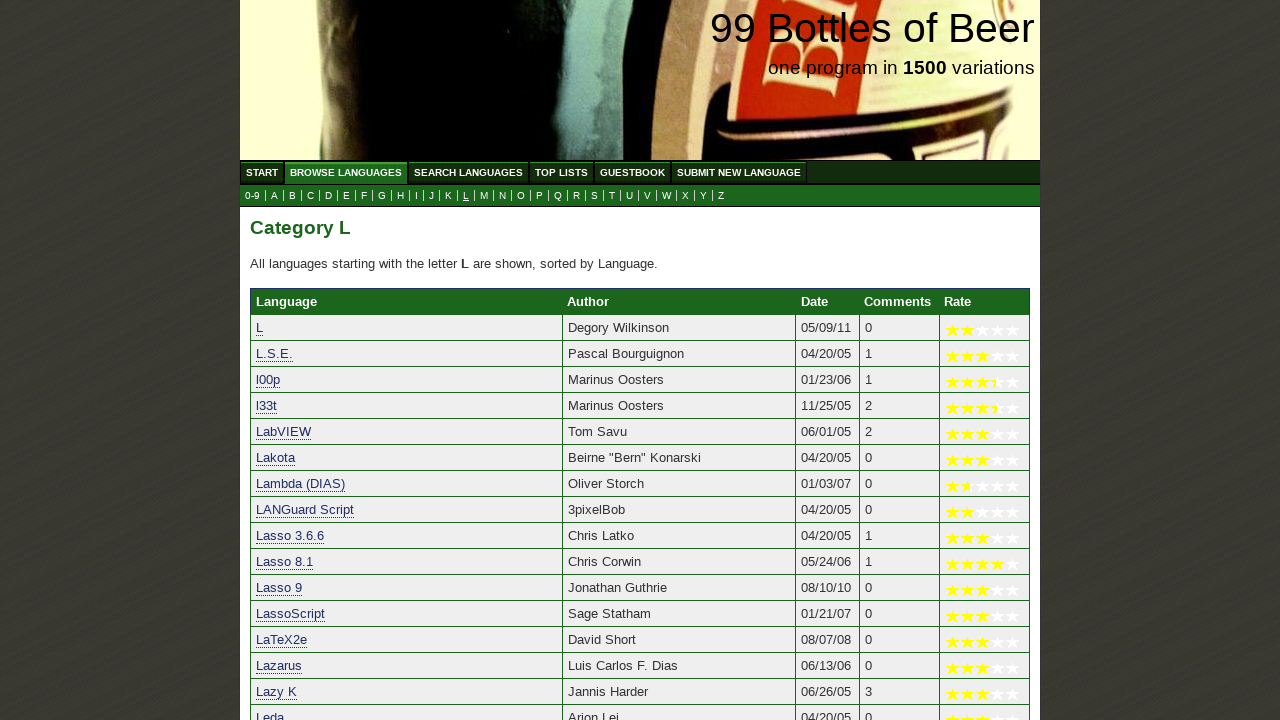

Navigated to ABC page to start search for letter 'k'
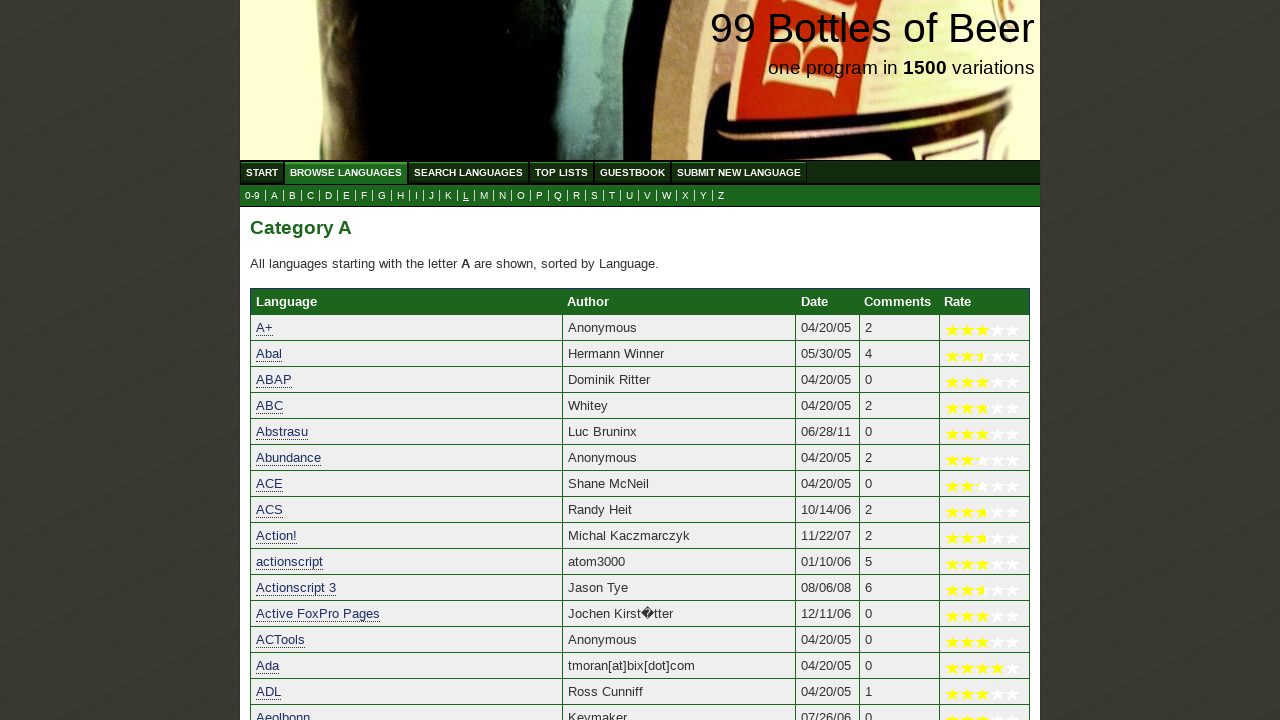

Clicked on letter link 'k' at (448, 196) on //a[@href='k.html']
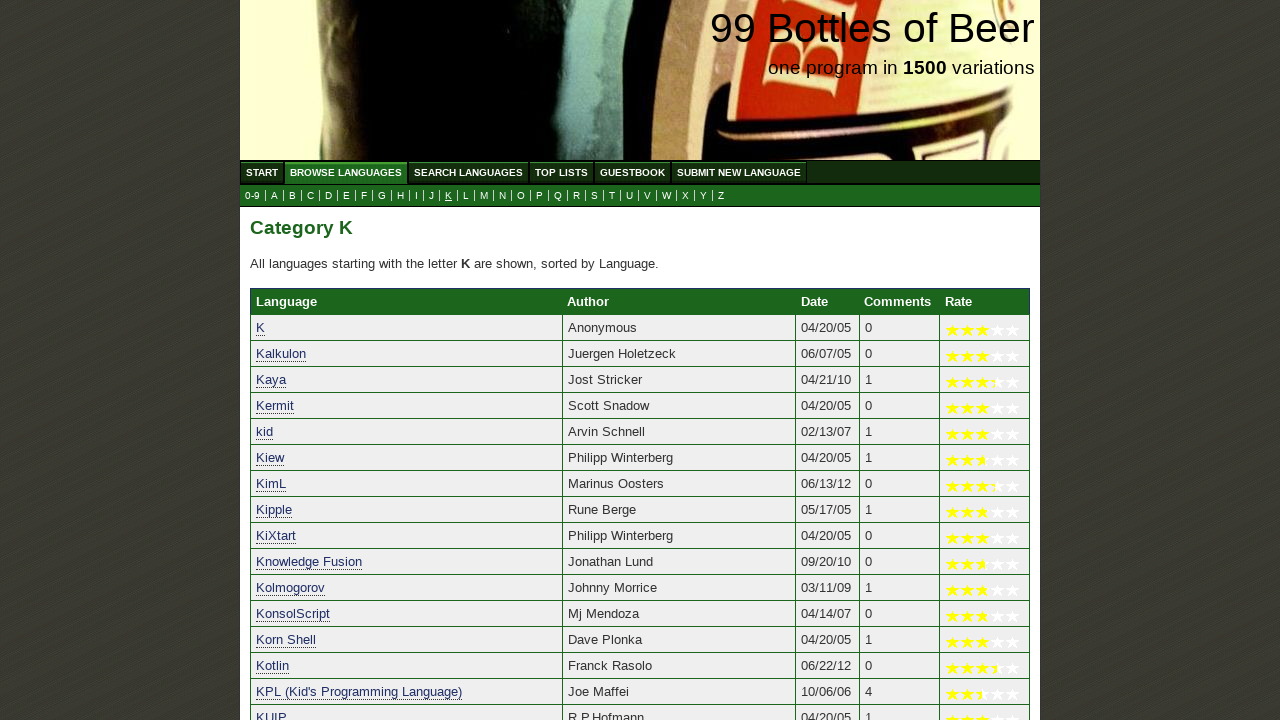

Results loaded for letter 'k'
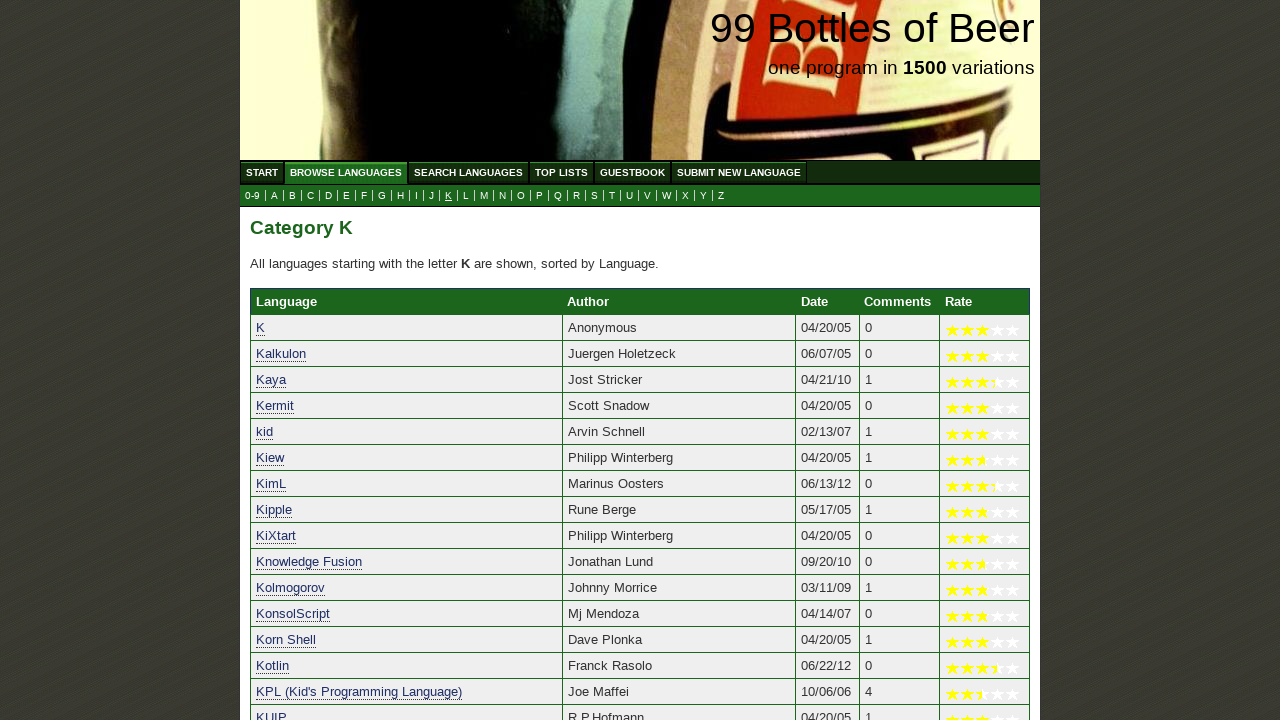

Navigated to ABC page to start search for letter 'l'
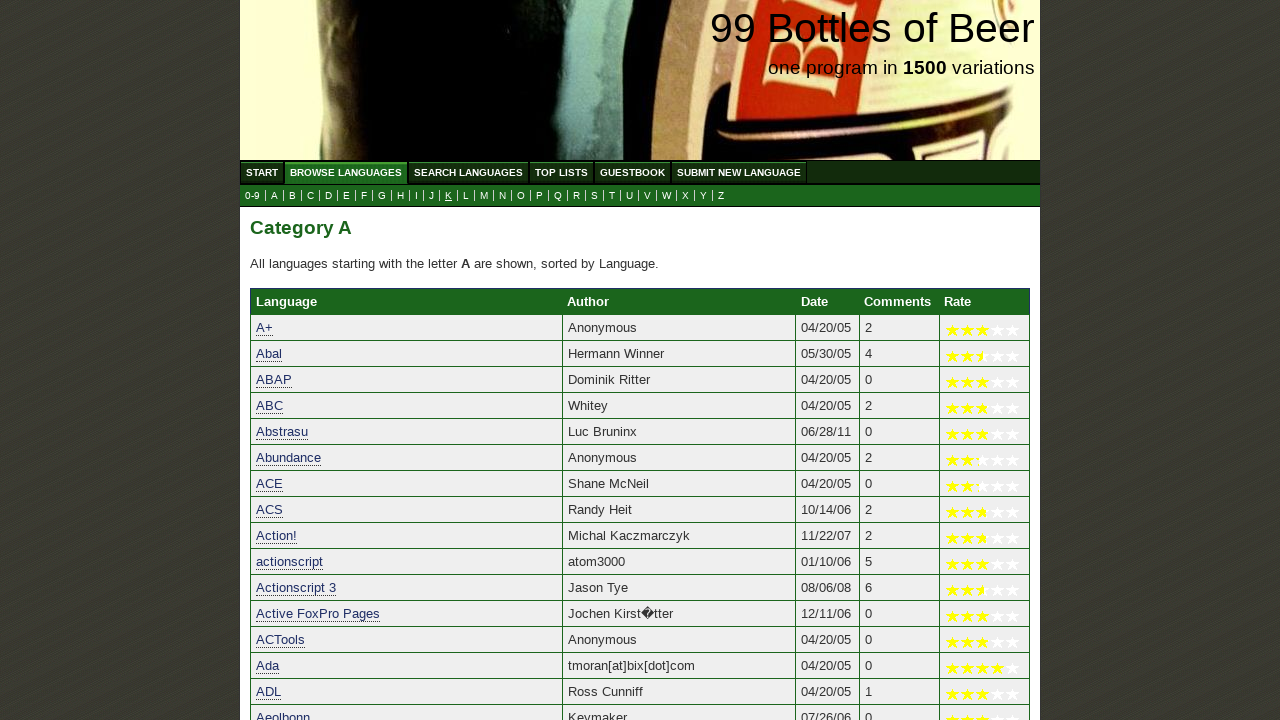

Clicked on letter link 'l' at (466, 196) on //a[@href='l.html']
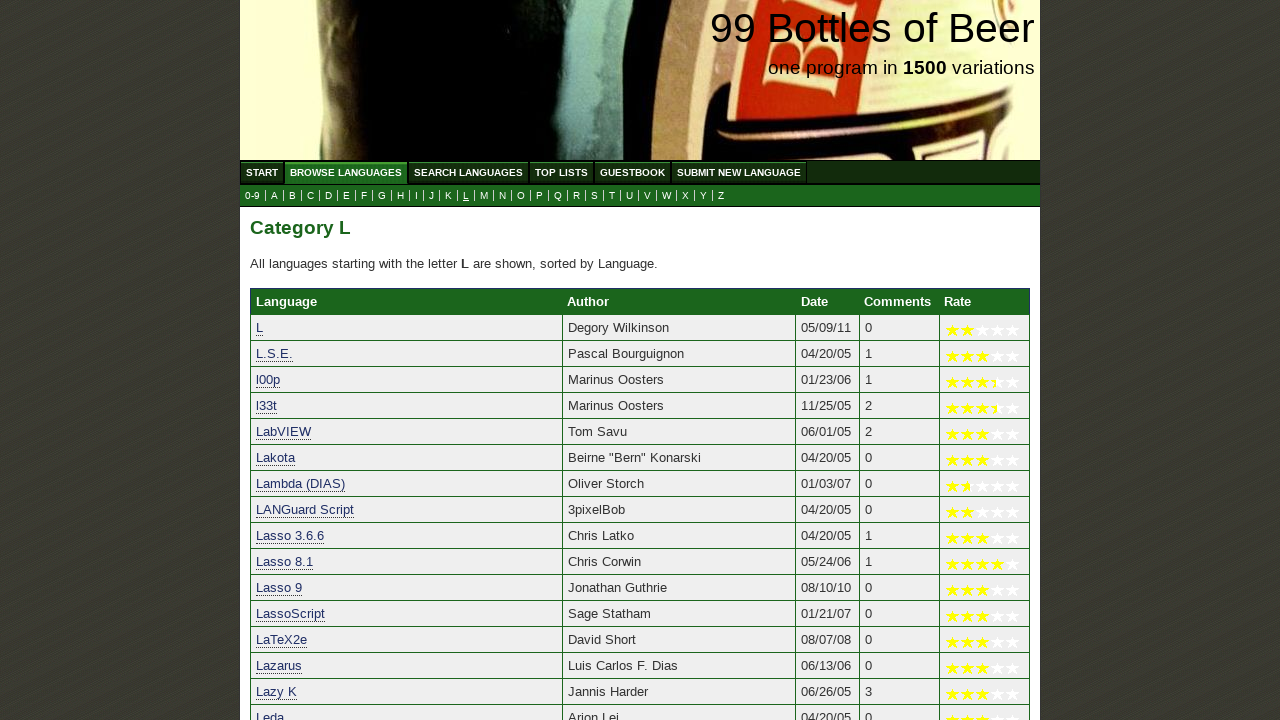

Results loaded for letter 'l'
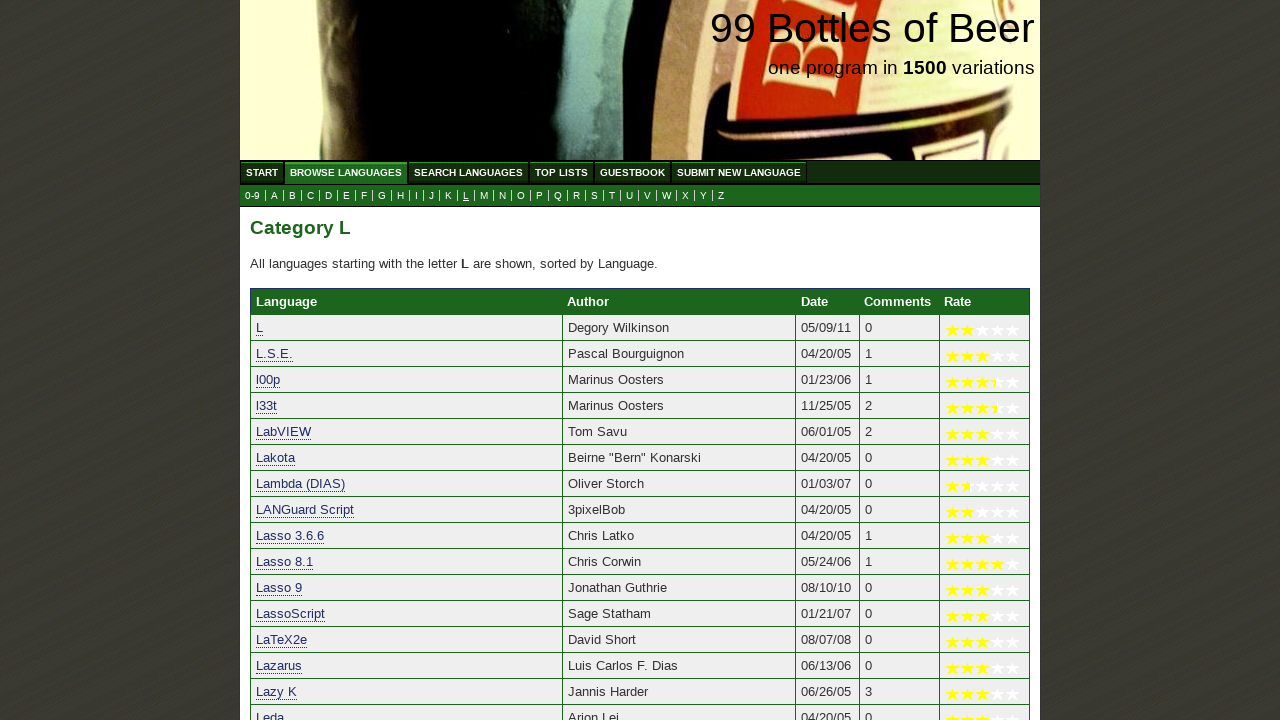

Navigated to ABC page to start search for letter 'm'
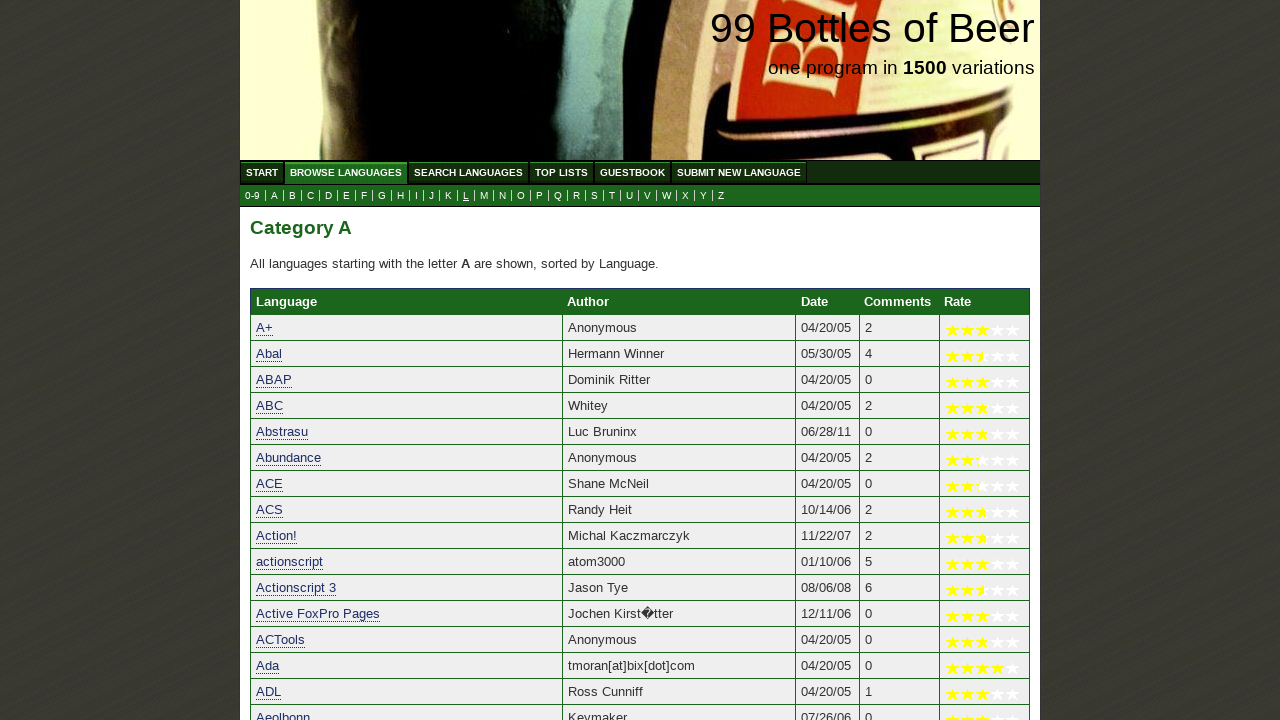

Clicked on letter link 'm' at (484, 196) on //a[@href='m.html']
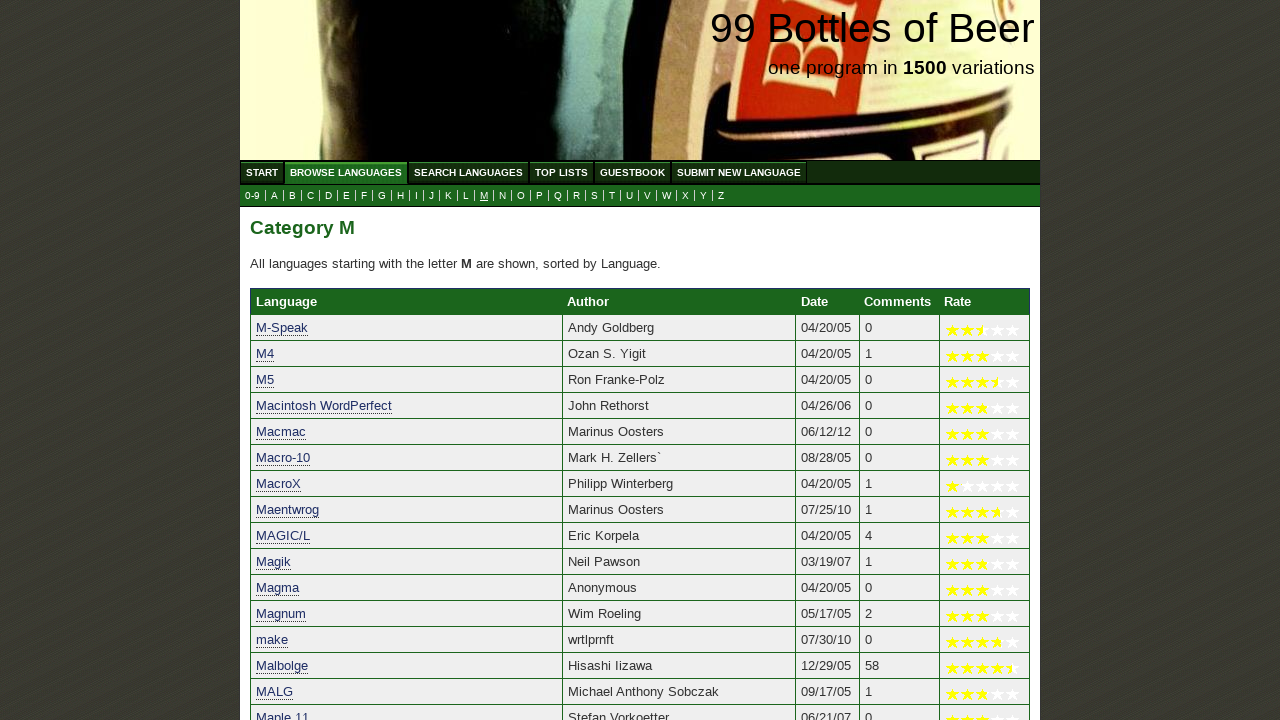

Results loaded for letter 'm'
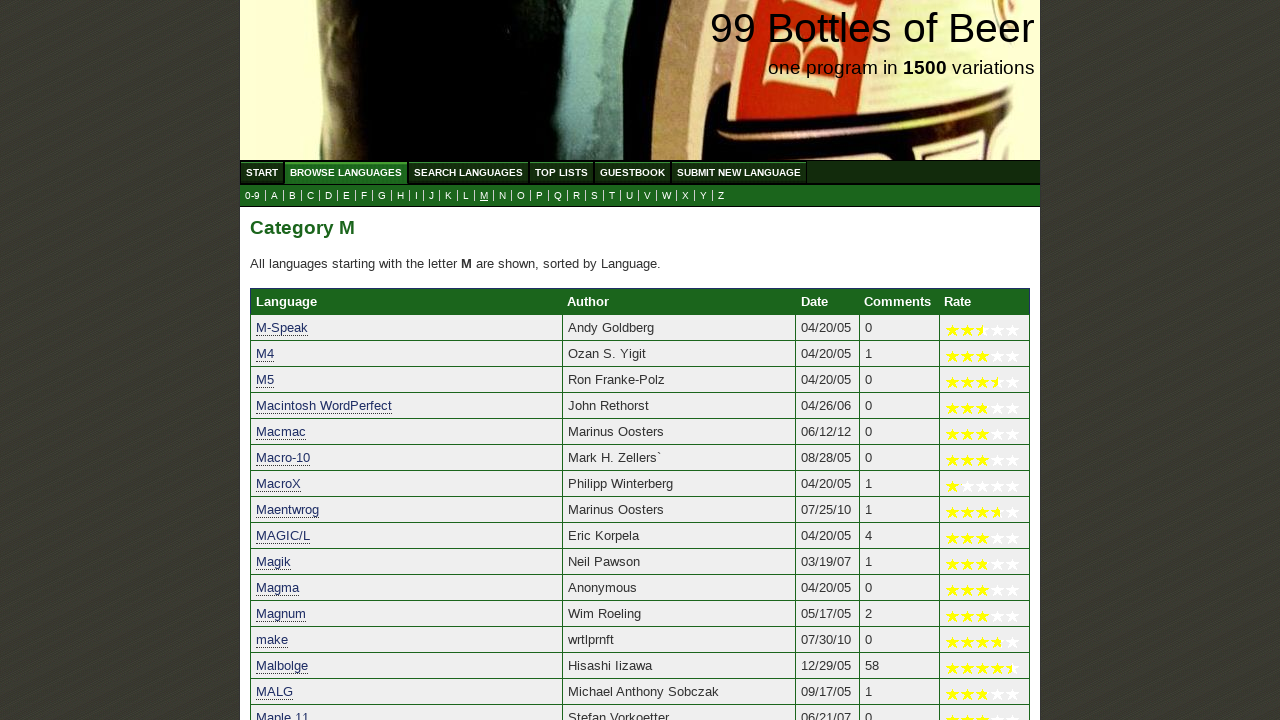

Navigated to ABC page to start search for letter 'n'
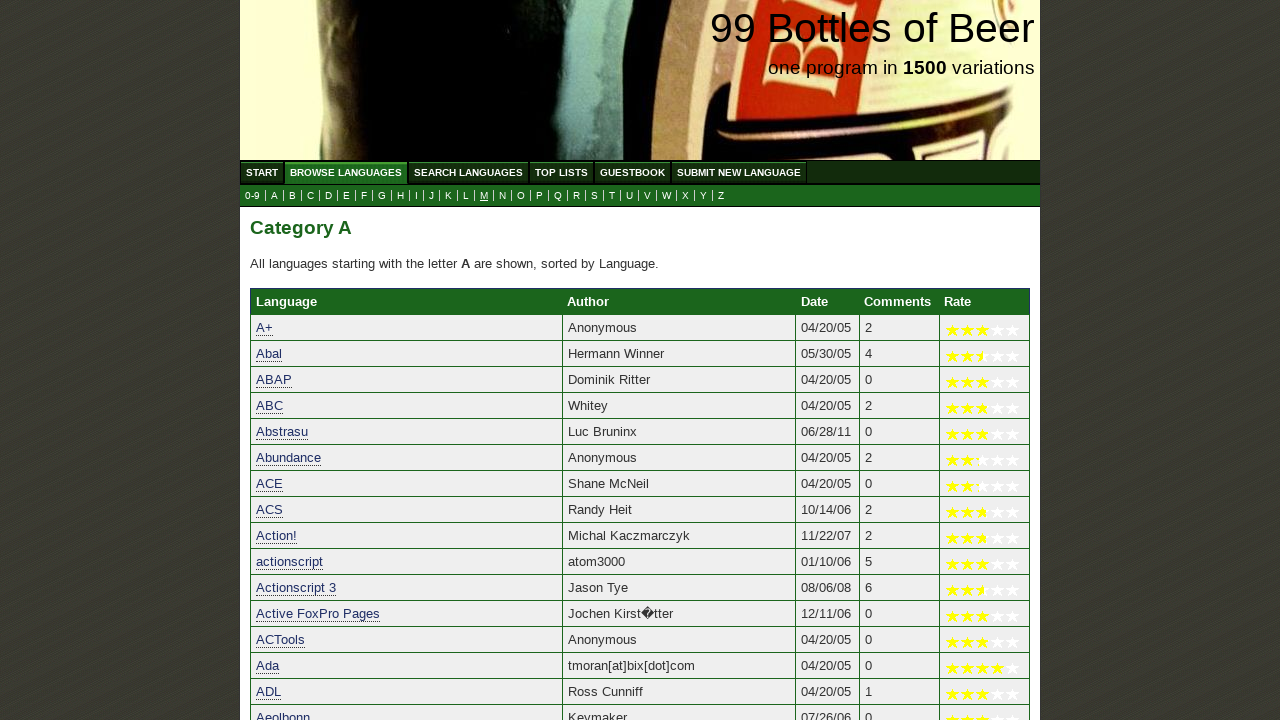

Clicked on letter link 'n' at (502, 196) on //a[@href='n.html']
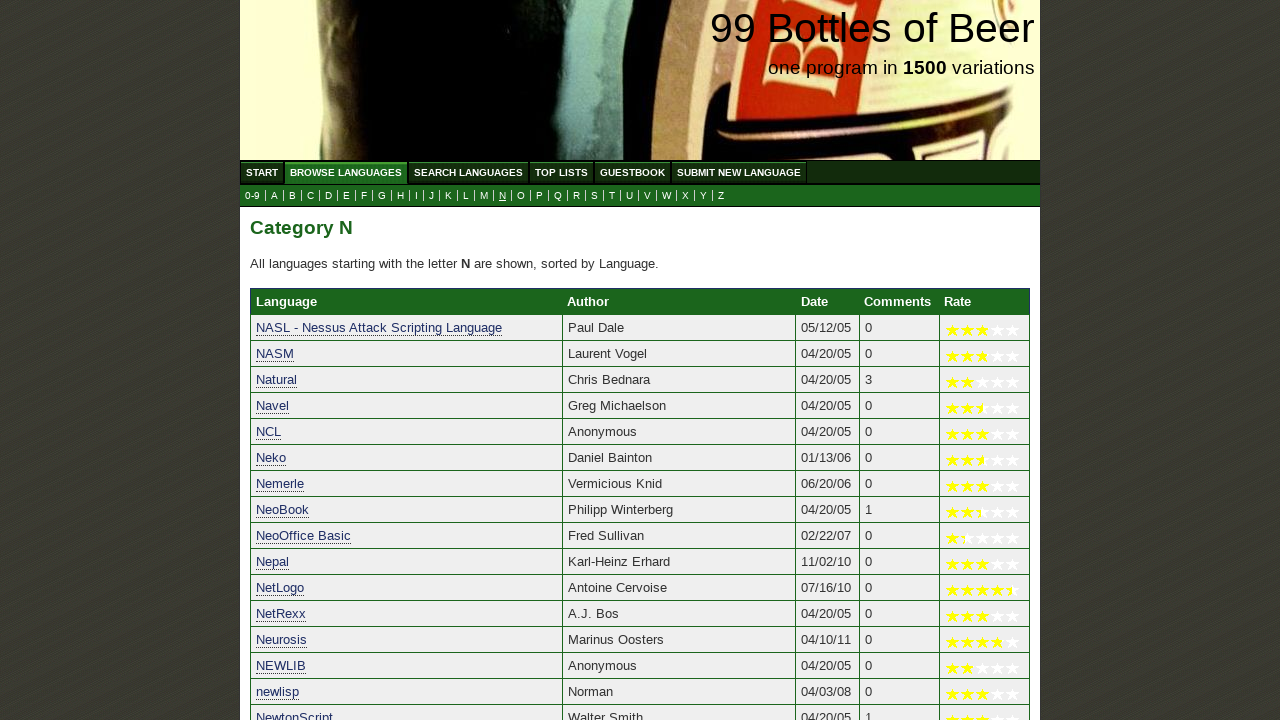

Results loaded for letter 'n'
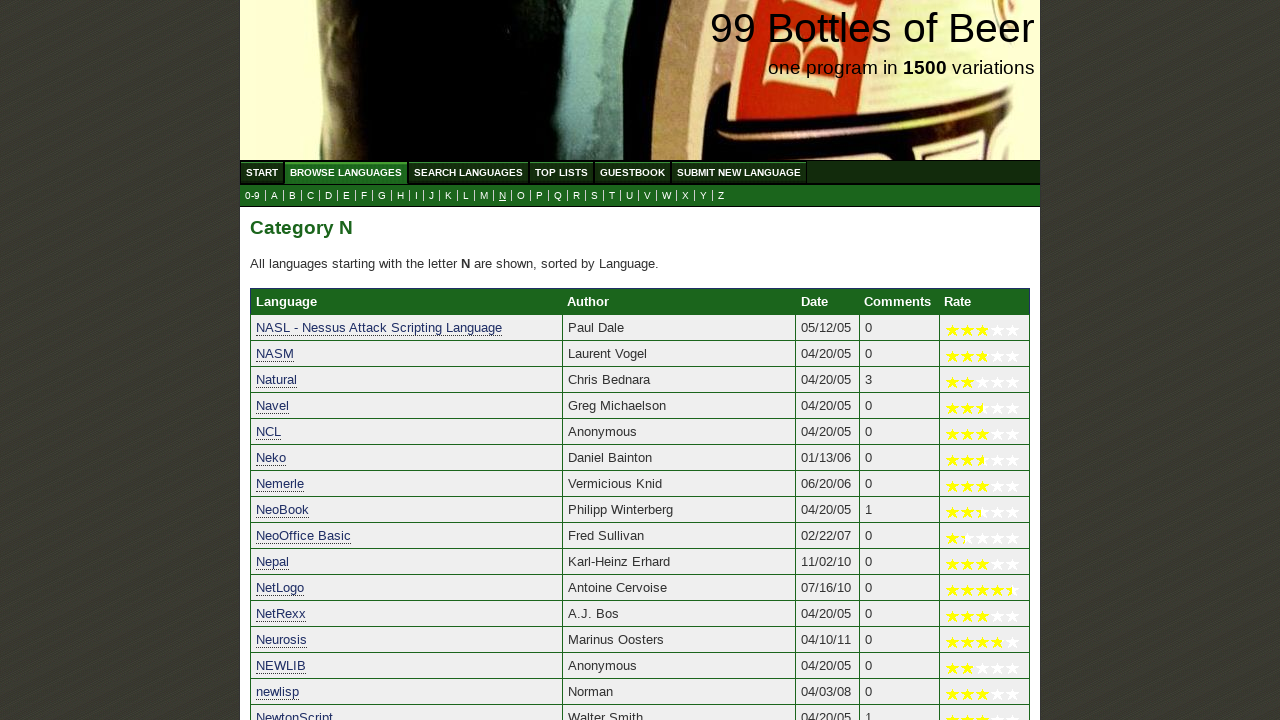

Navigated to ABC page to start search for letter 'p'
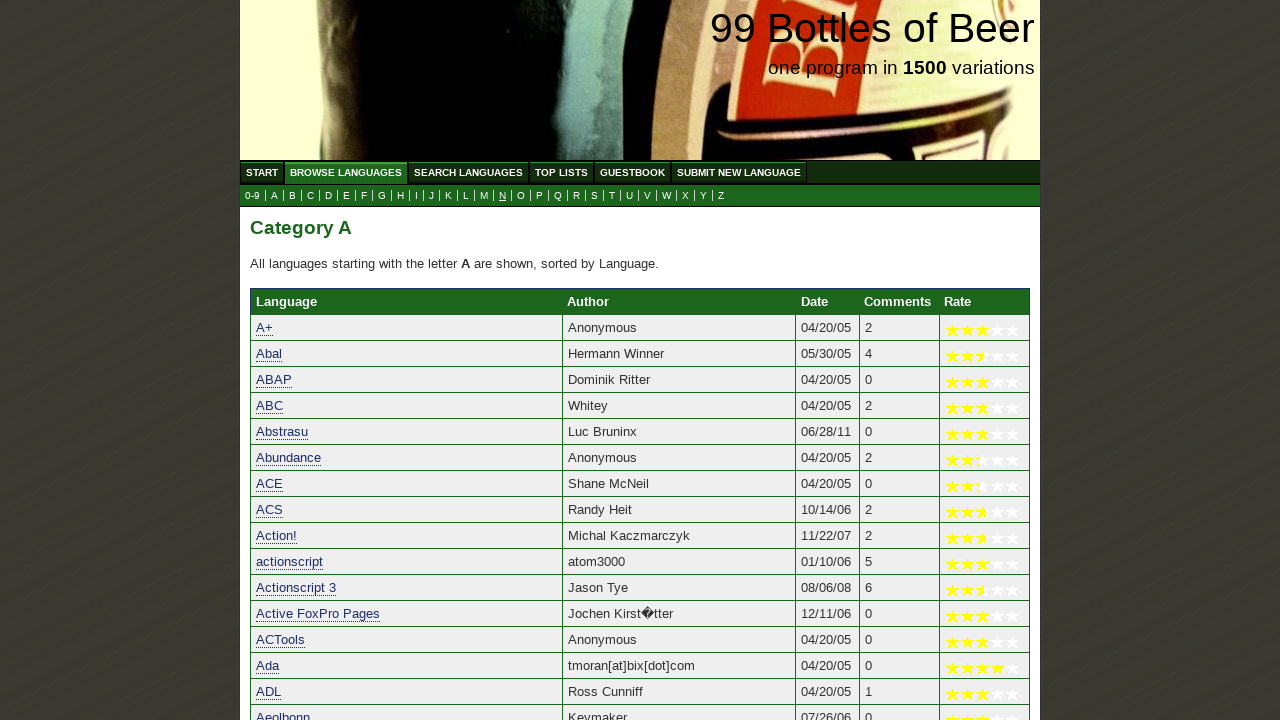

Clicked on letter link 'p' at (540, 196) on //a[@href='p.html']
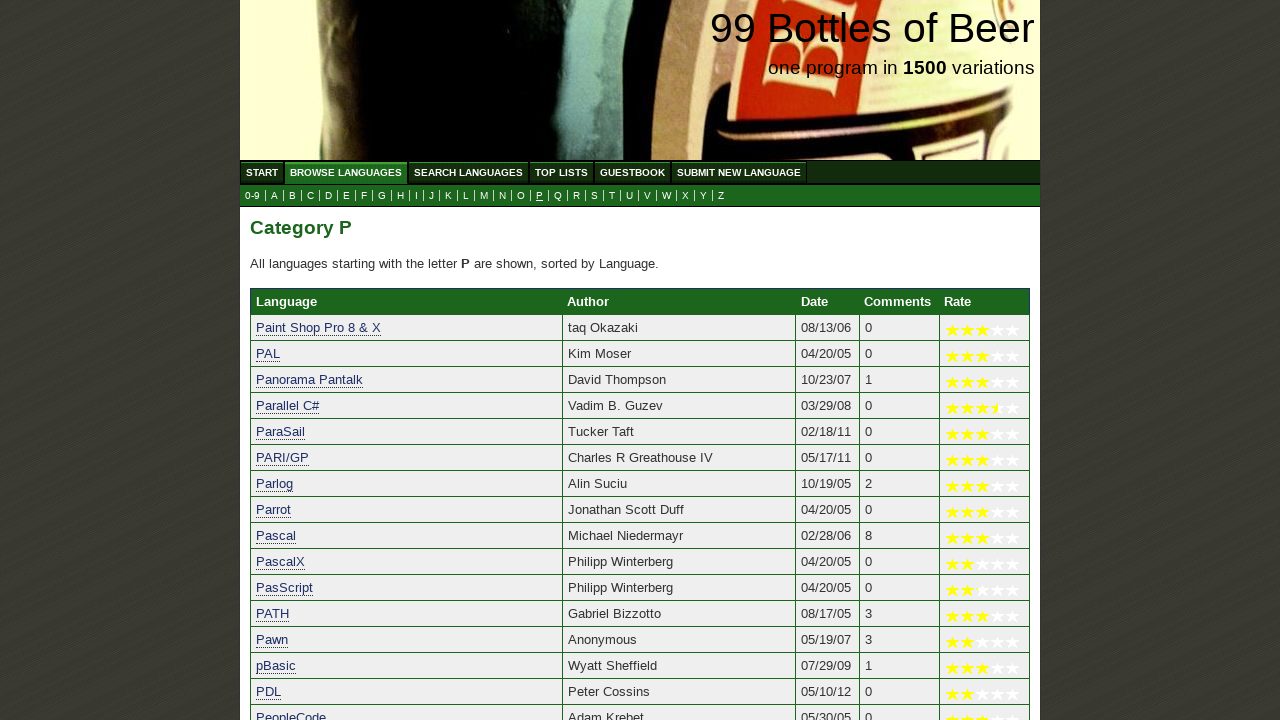

Results loaded for letter 'p'
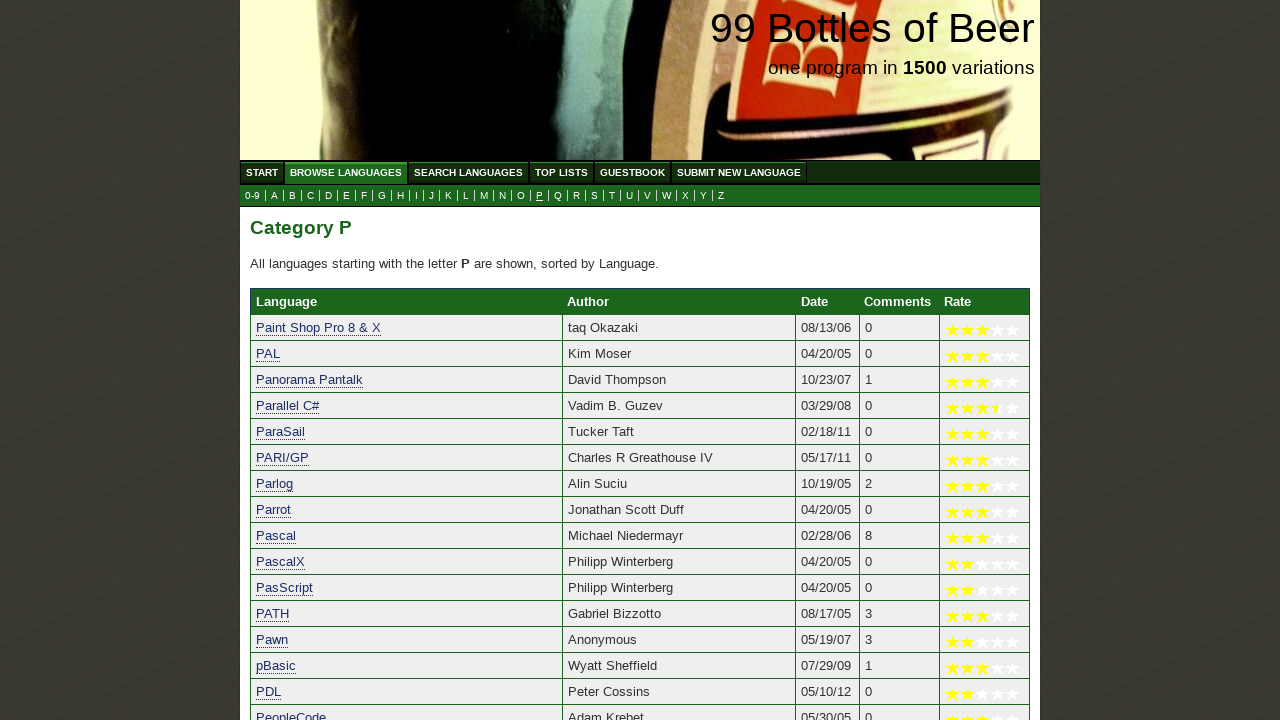

Navigated to ABC page to start search for letter 'q'
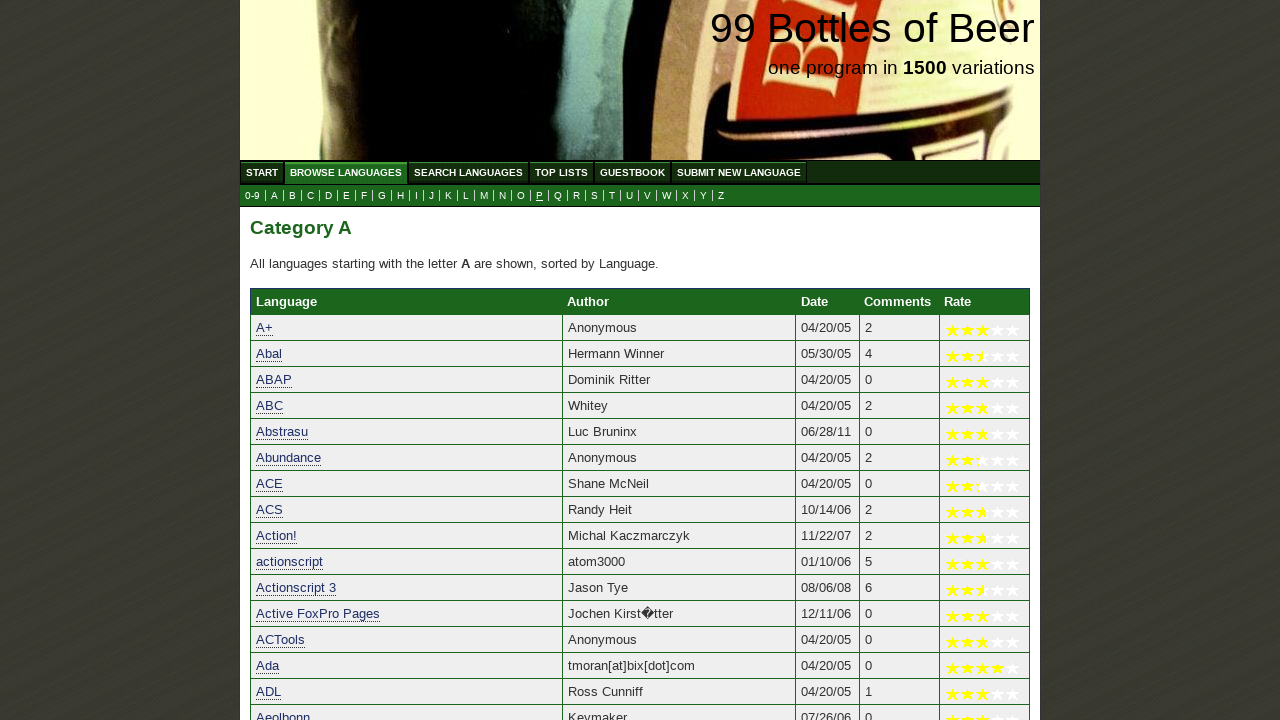

Clicked on letter link 'q' at (558, 196) on //a[@href='q.html']
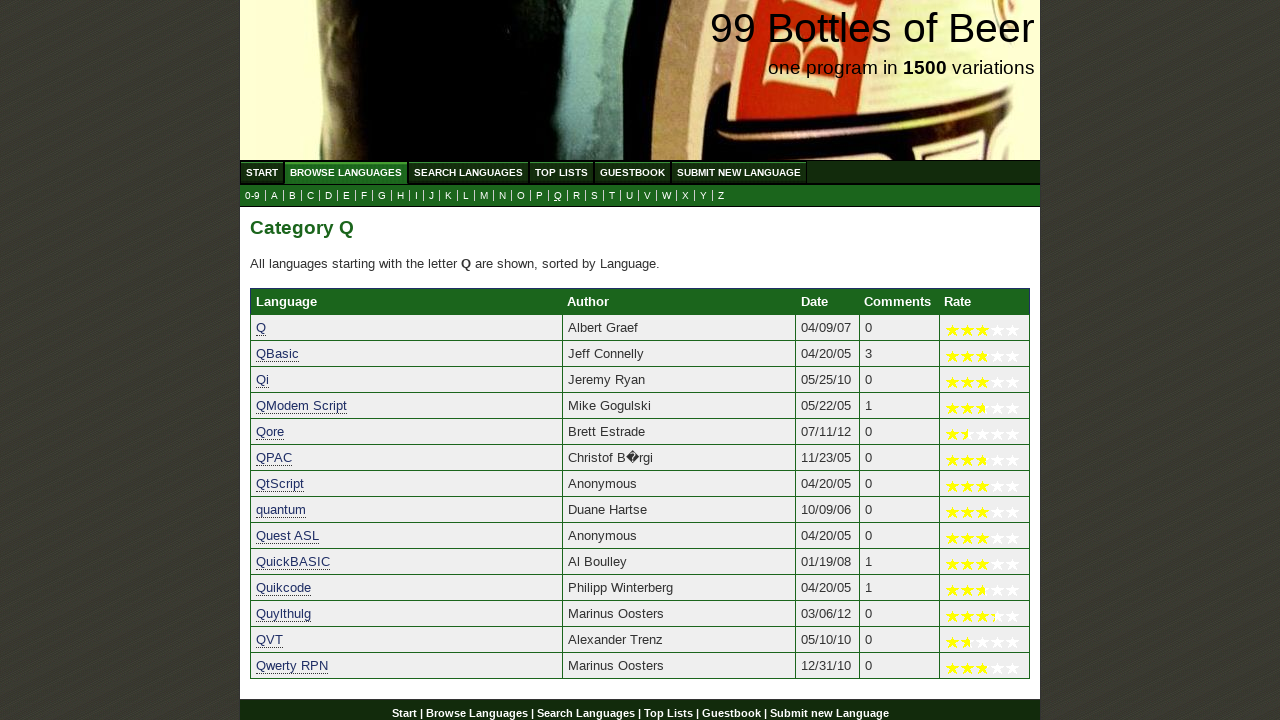

Results loaded for letter 'q'
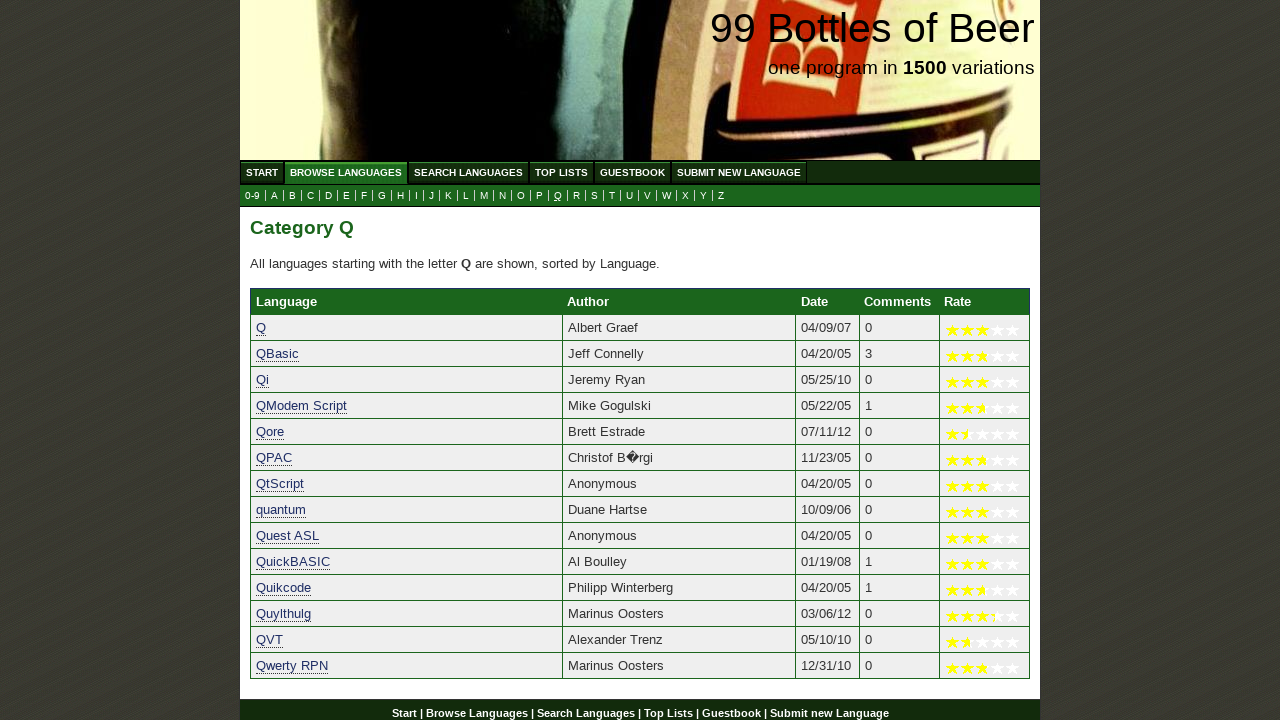

Navigated to ABC page to start search for letter 'r'
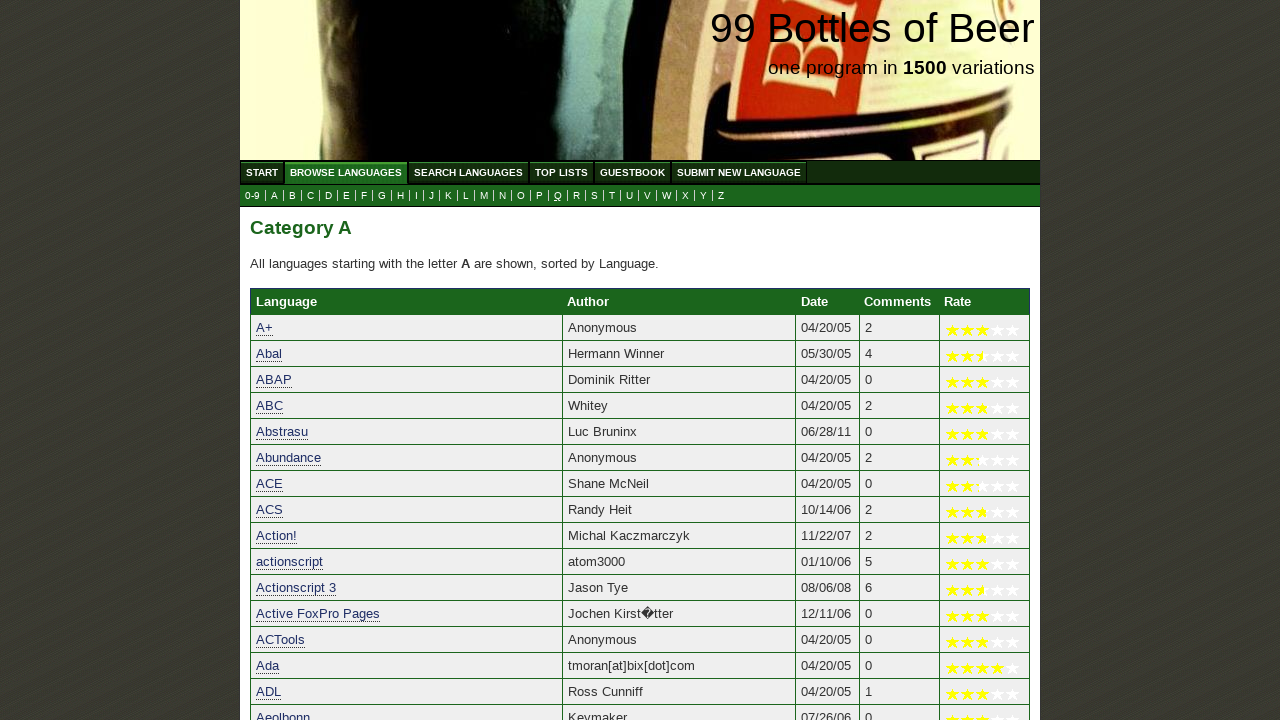

Clicked on letter link 'r' at (576, 196) on //a[@href='r.html']
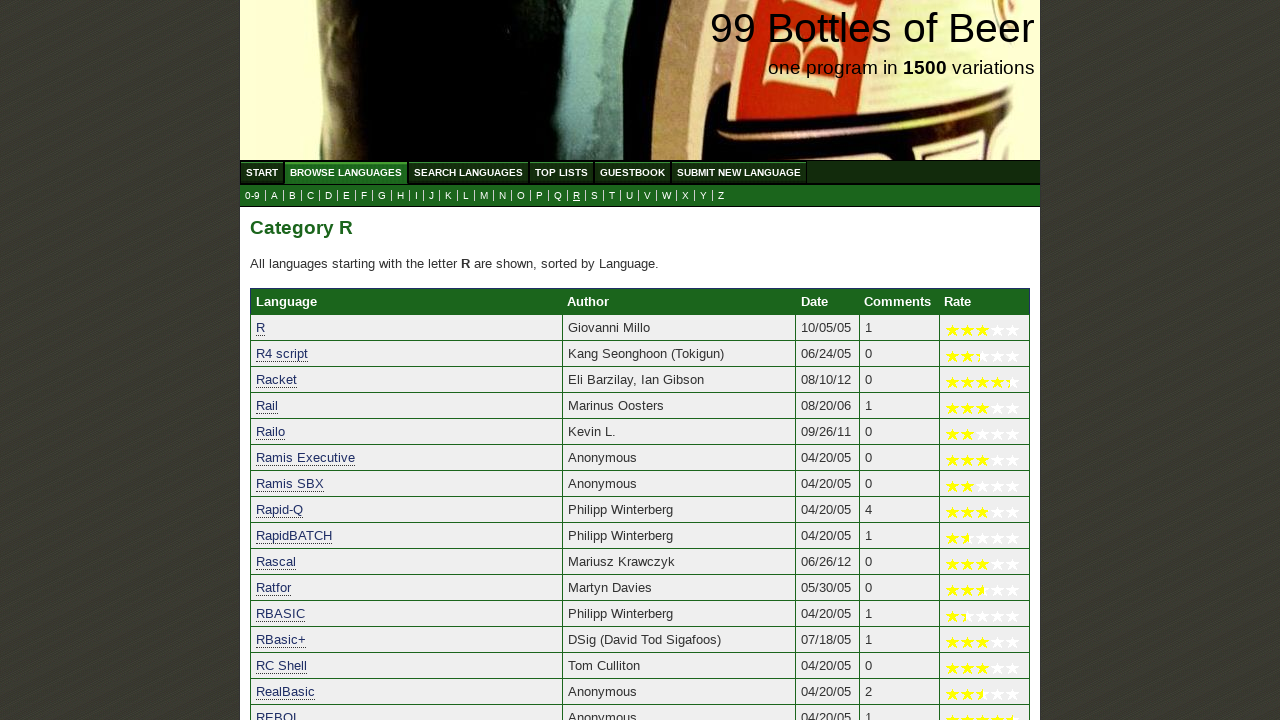

Results loaded for letter 'r'
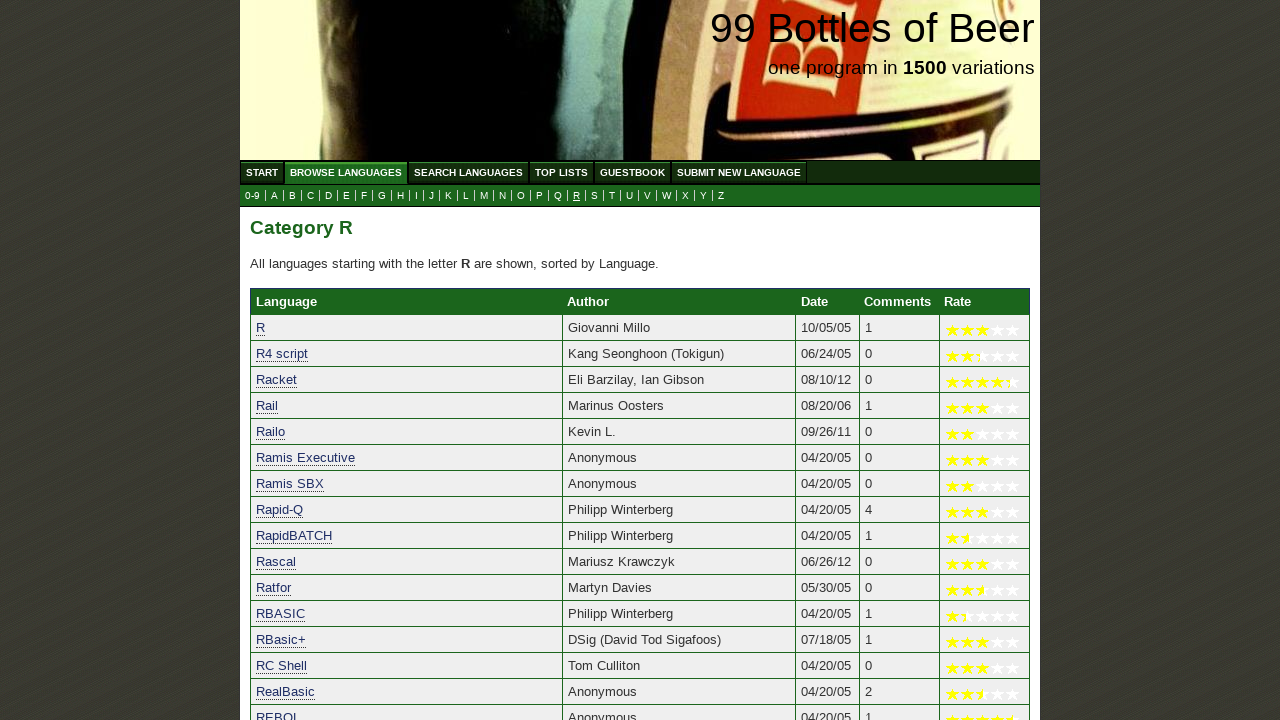

Navigated to ABC page to start search for letter 's'
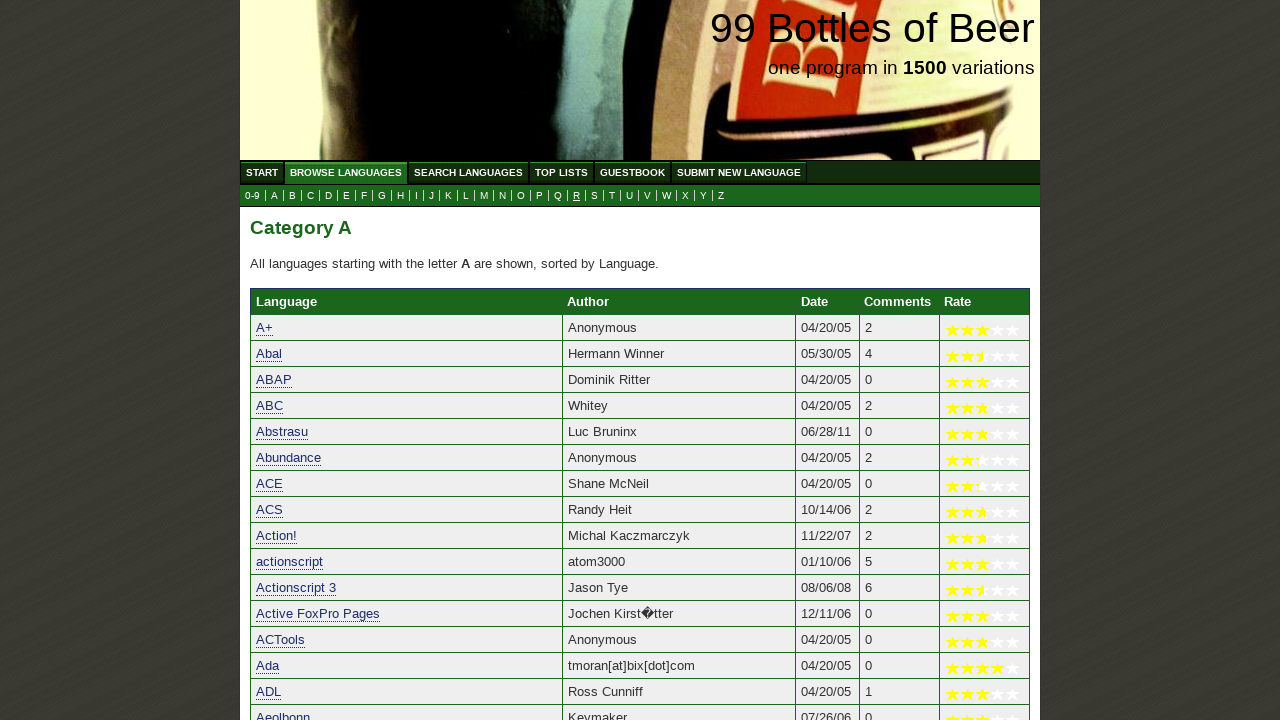

Clicked on letter link 's' at (594, 196) on //a[@href='s.html']
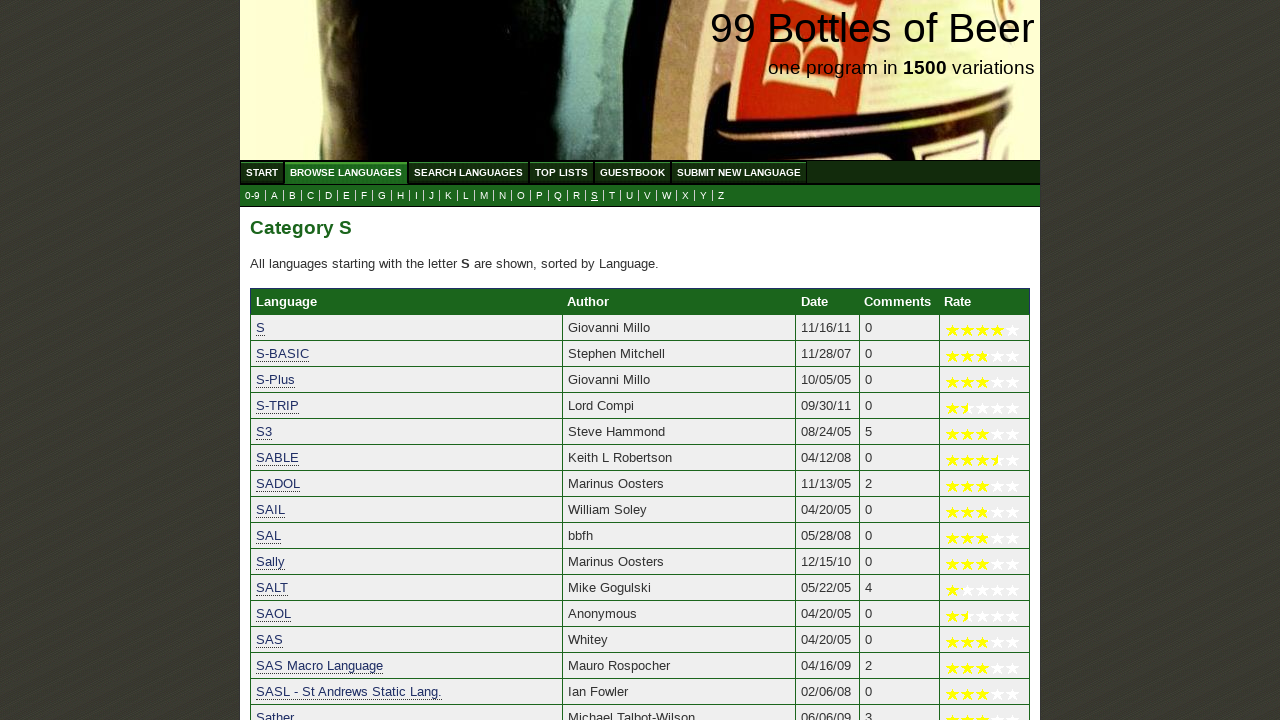

Results loaded for letter 's'
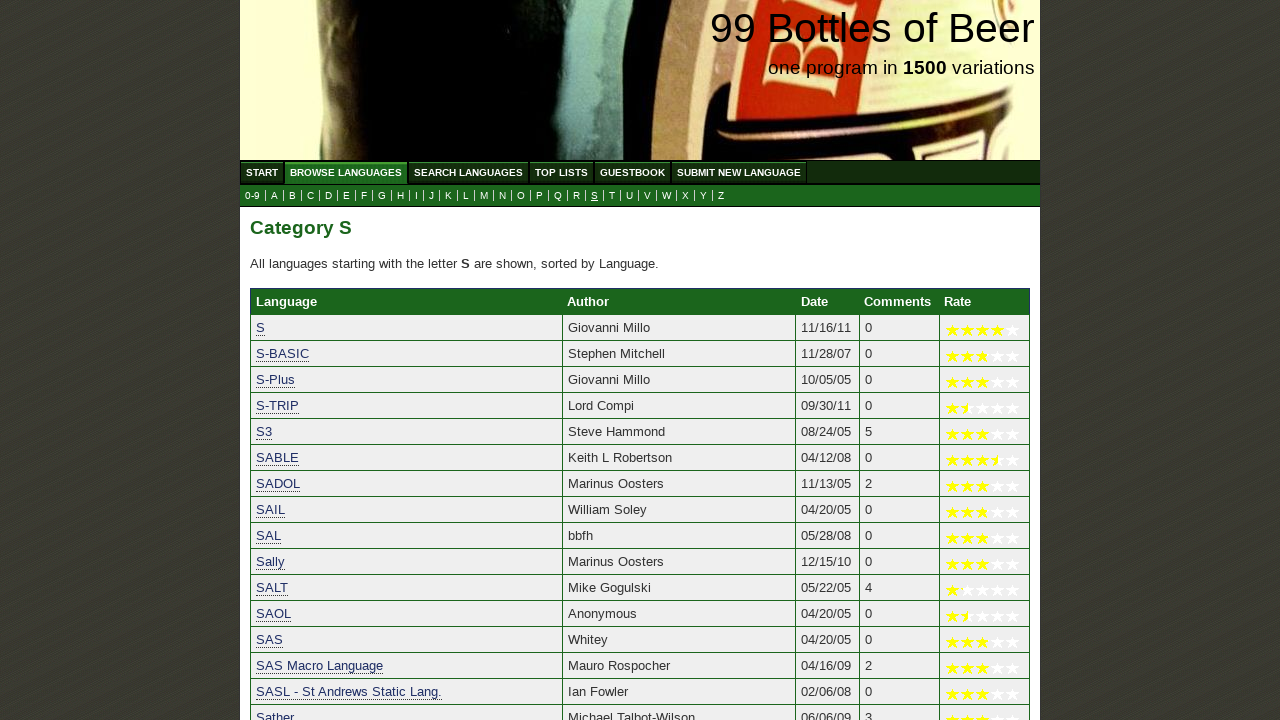

Navigated to ABC page to start search for letter 't'
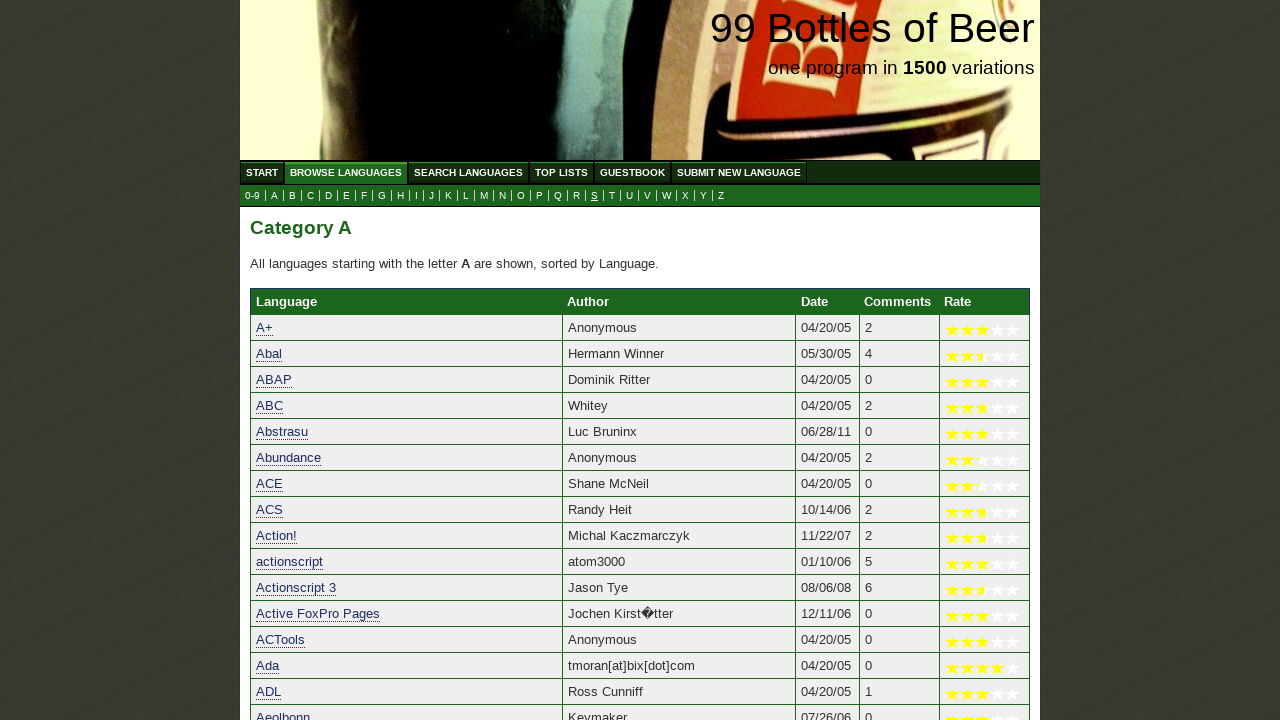

Clicked on letter link 't' at (612, 196) on //a[@href='t.html']
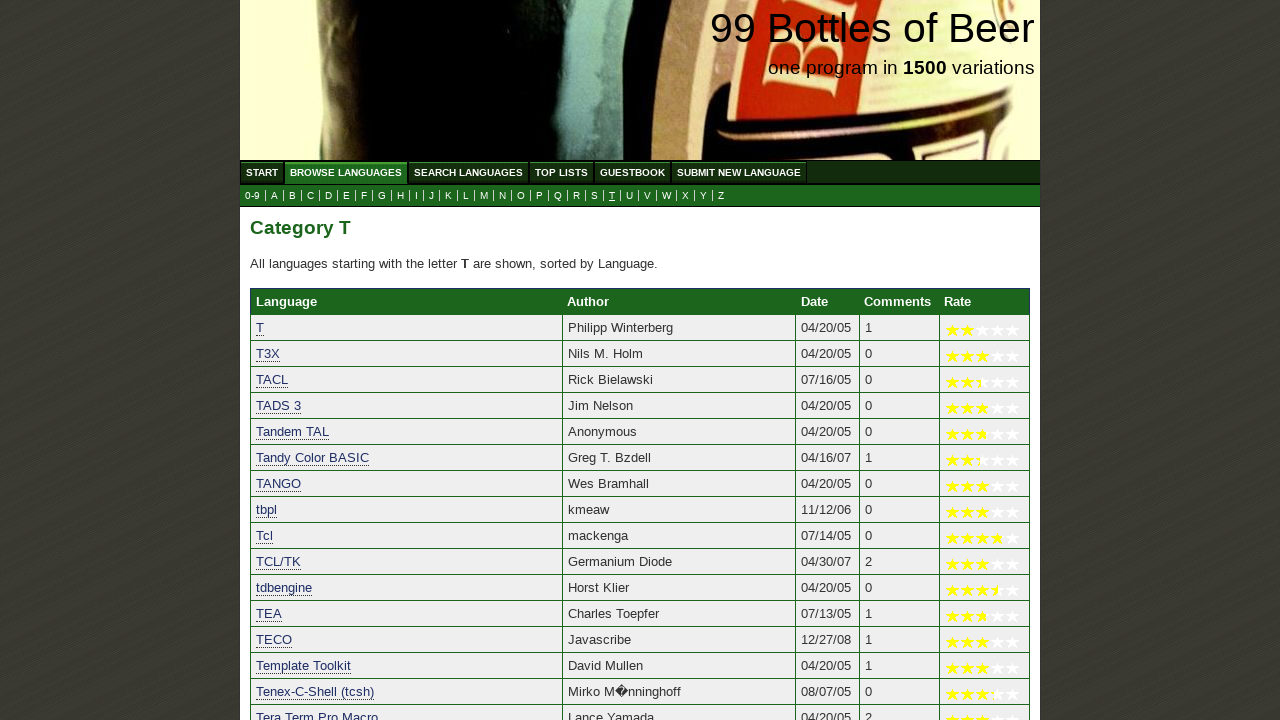

Results loaded for letter 't'
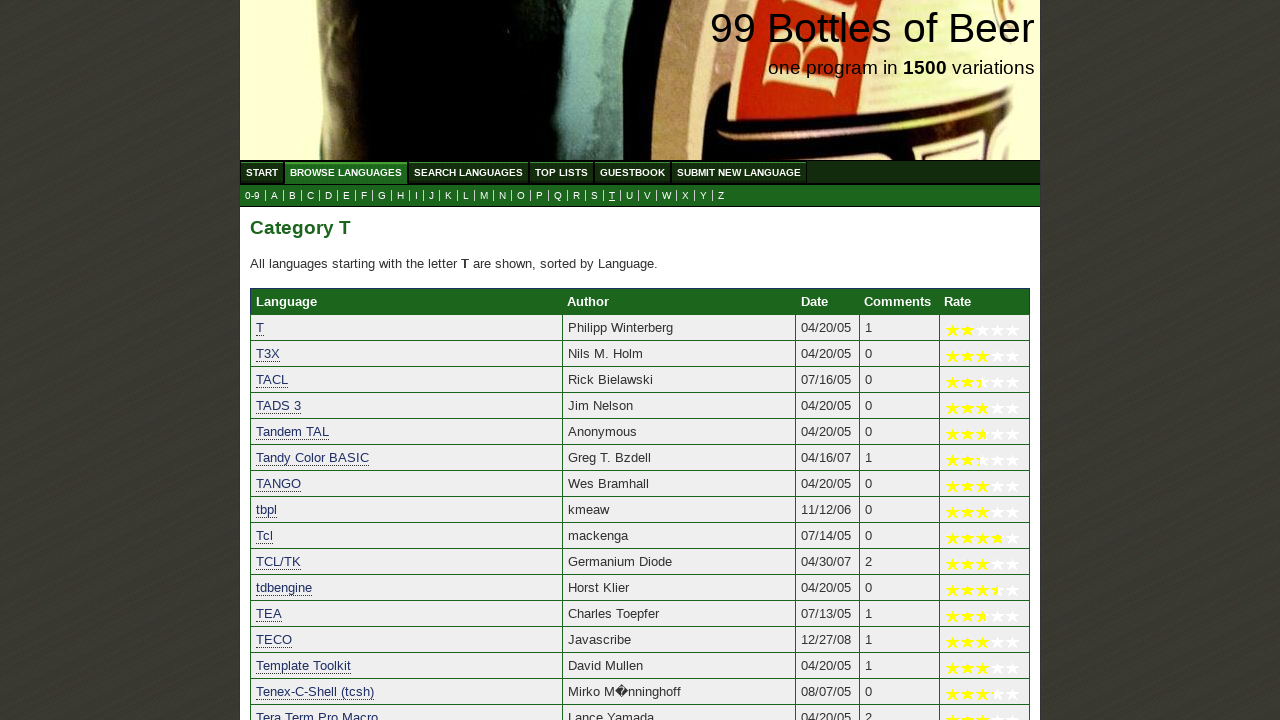

Navigated to ABC page to start search for letter 'v'
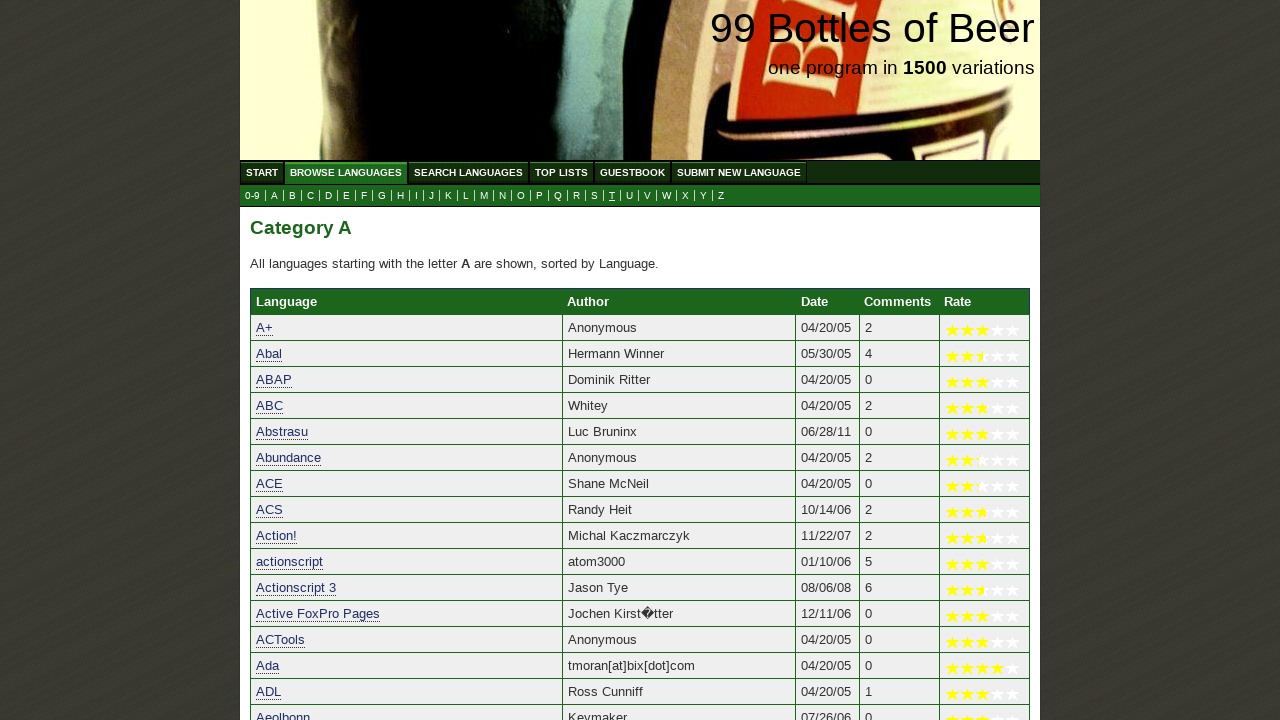

Clicked on letter link 'v' at (648, 196) on //a[@href='v.html']
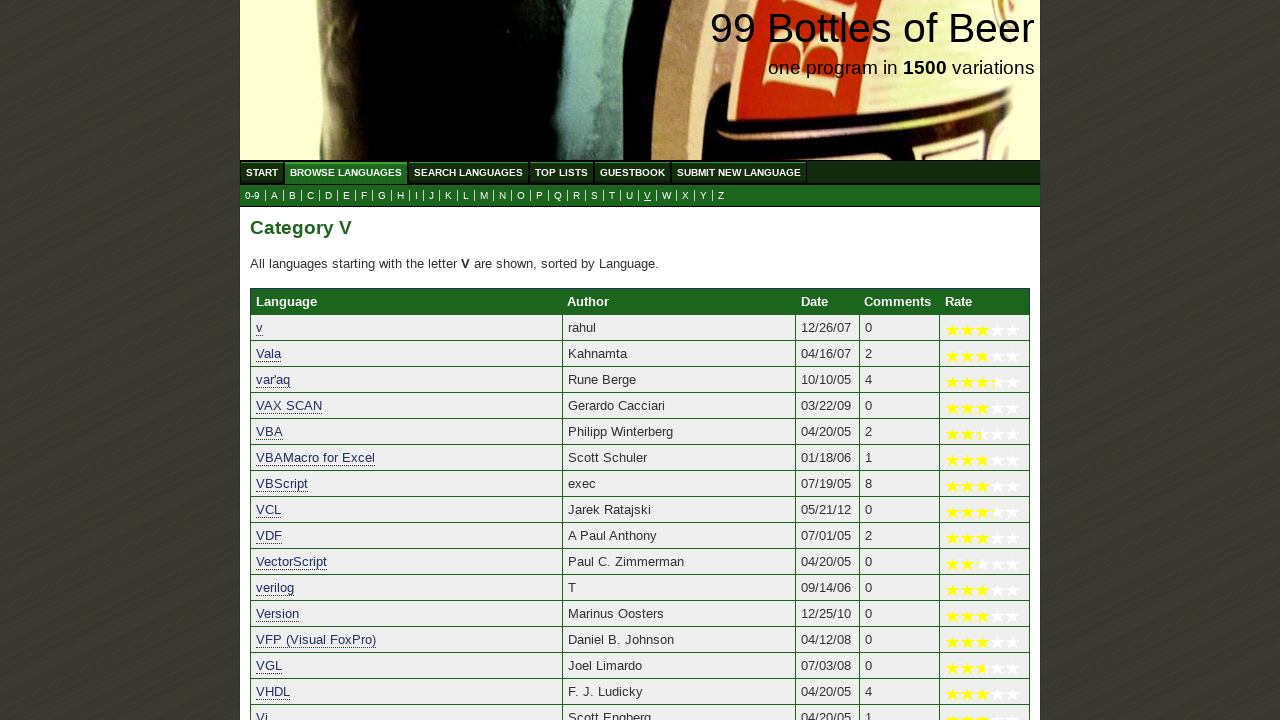

Results loaded for letter 'v'
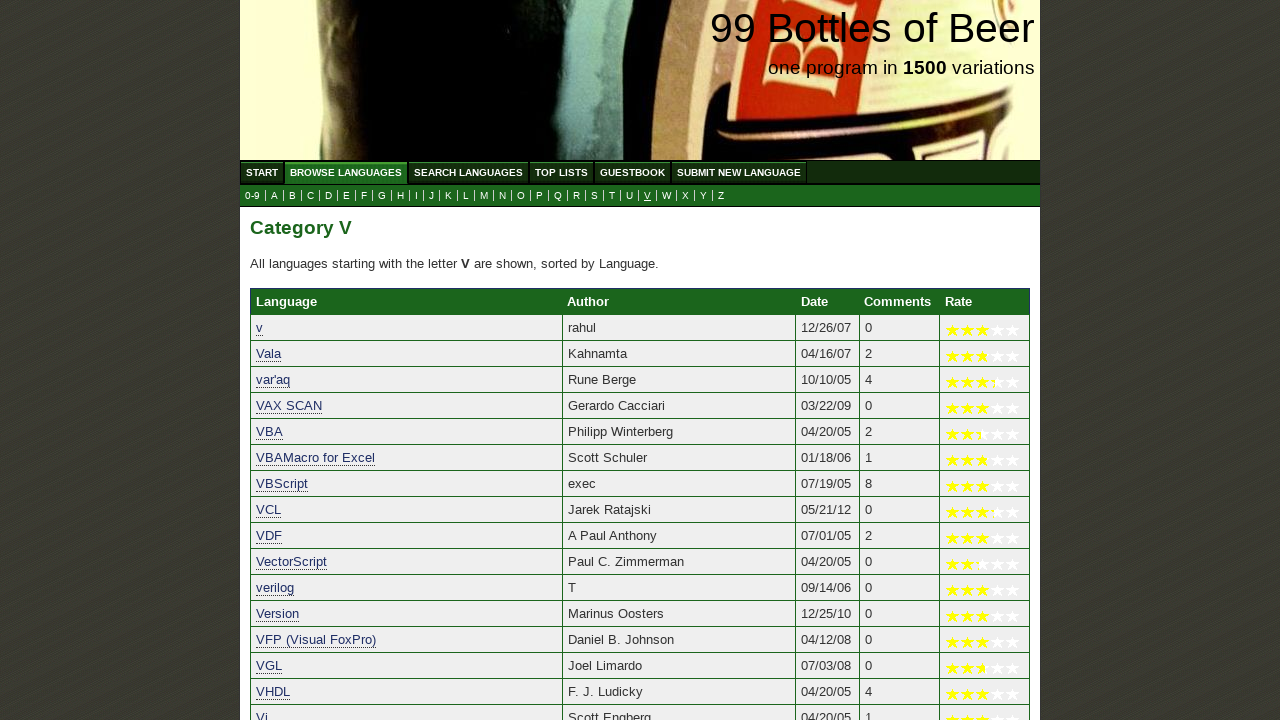

Navigated to ABC page to start search for letter 'w'
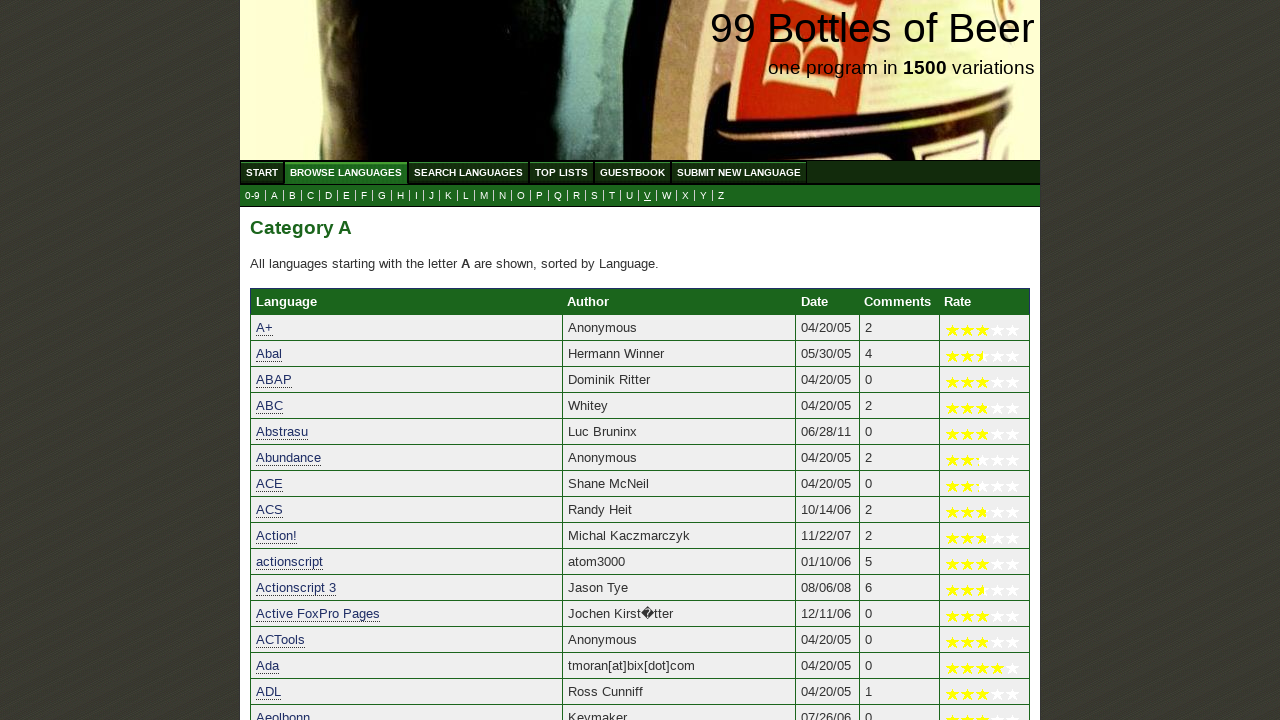

Clicked on letter link 'w' at (666, 196) on //a[@href='w.html']
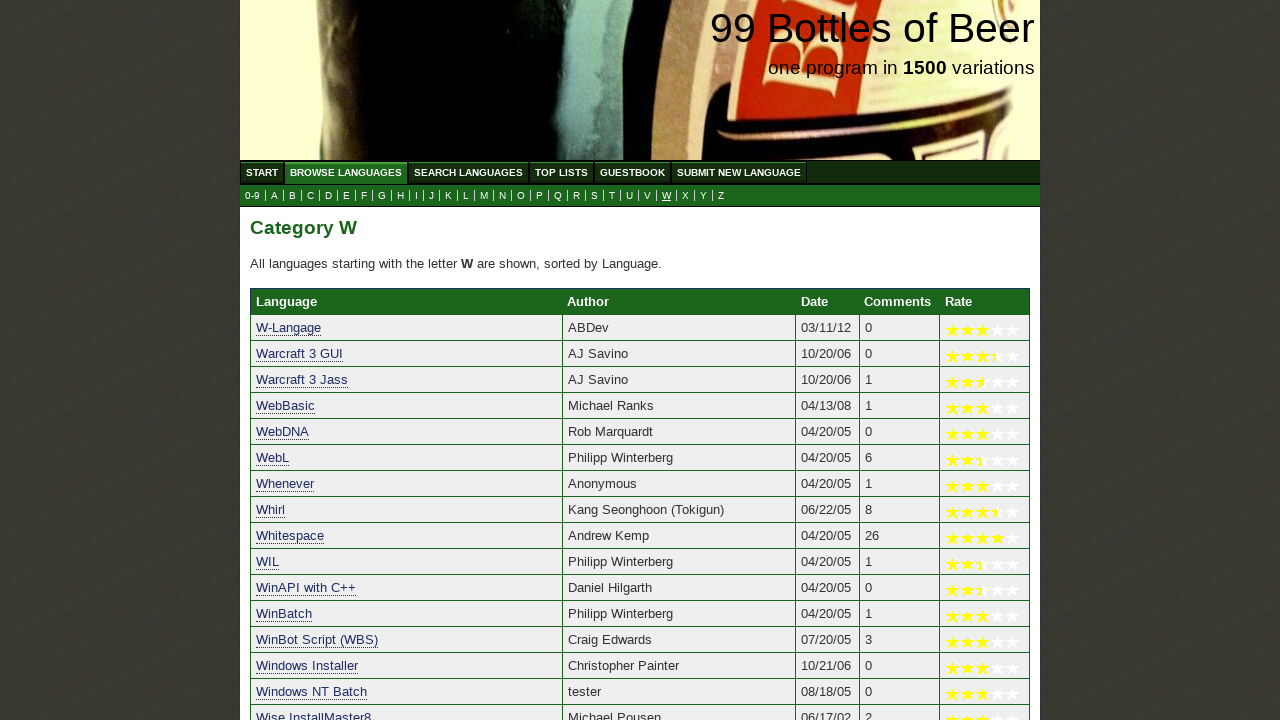

Results loaded for letter 'w'
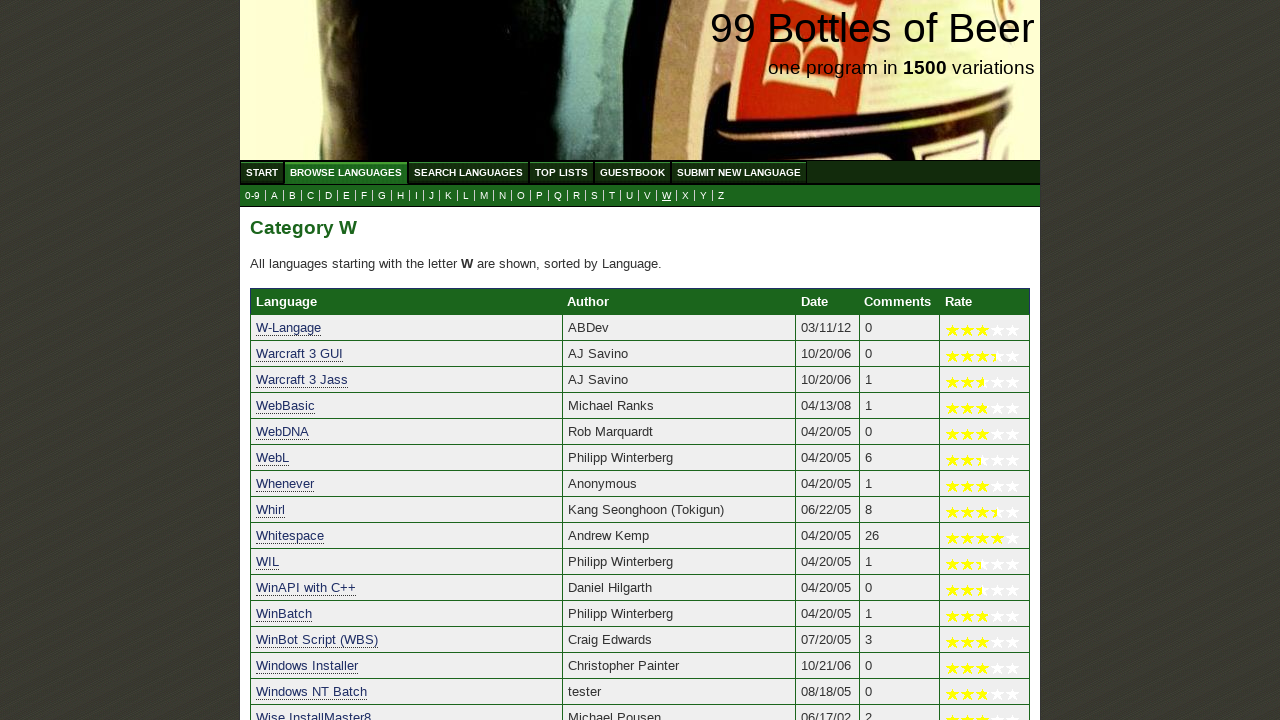

Navigated to ABC page to start search for letter 'x'
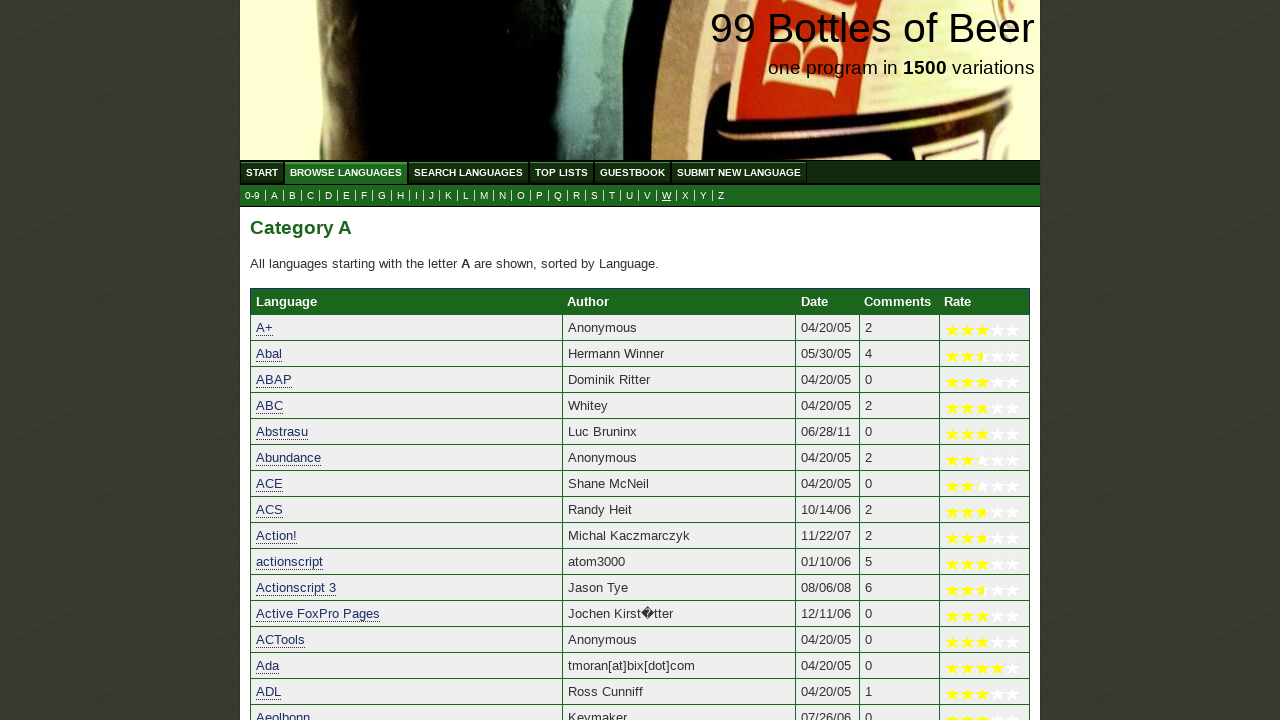

Clicked on letter link 'x' at (686, 196) on //a[@href='x.html']
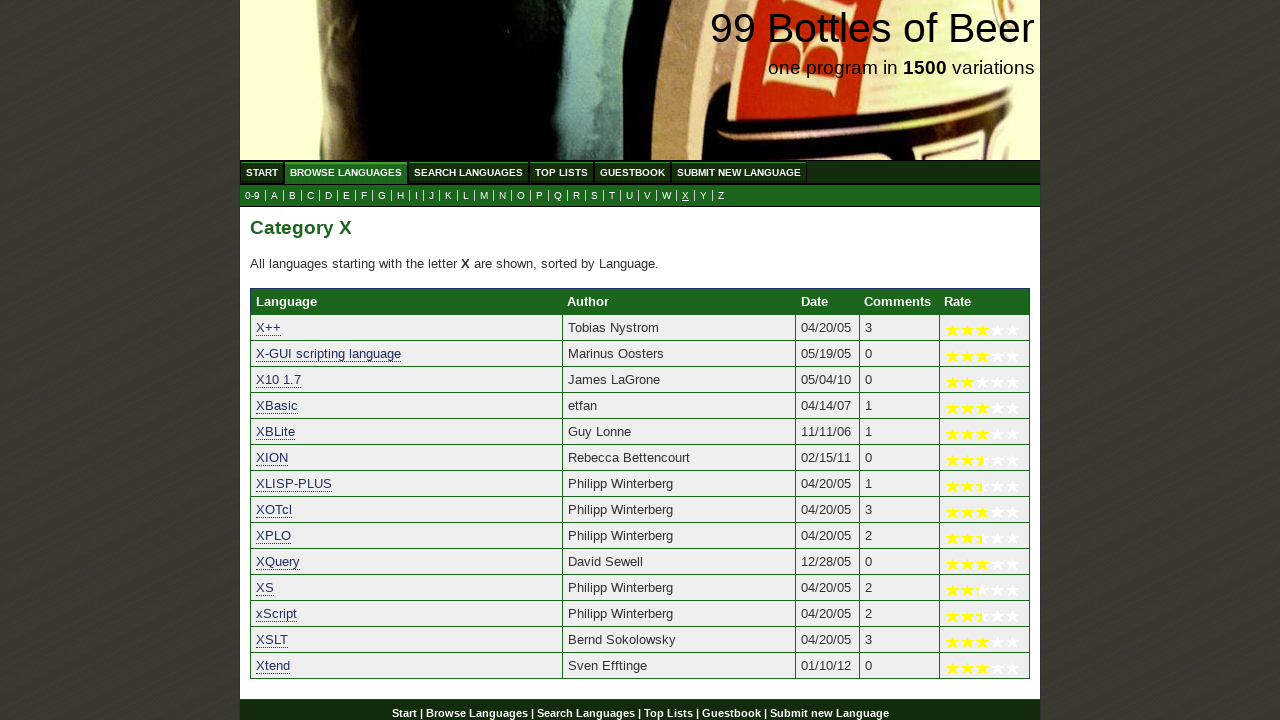

Results loaded for letter 'x'
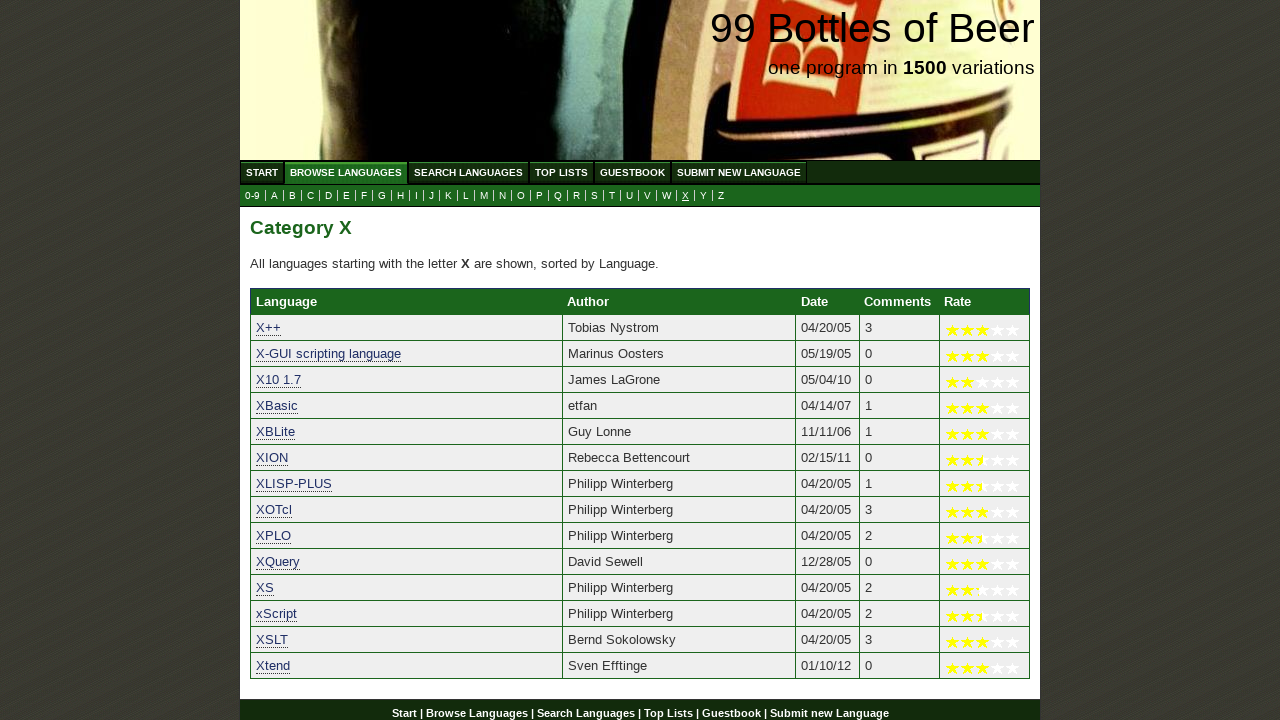

Navigated to ABC page to start search for letter 'y'
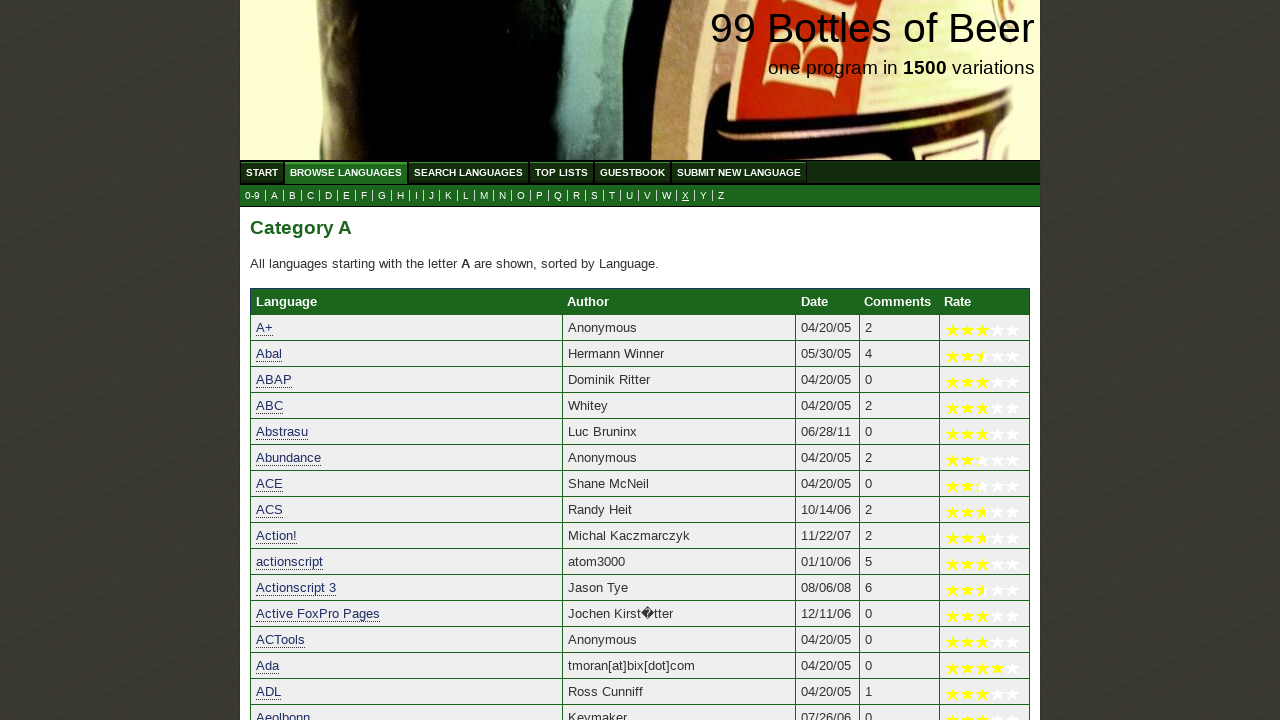

Clicked on letter link 'y' at (704, 196) on //a[@href='y.html']
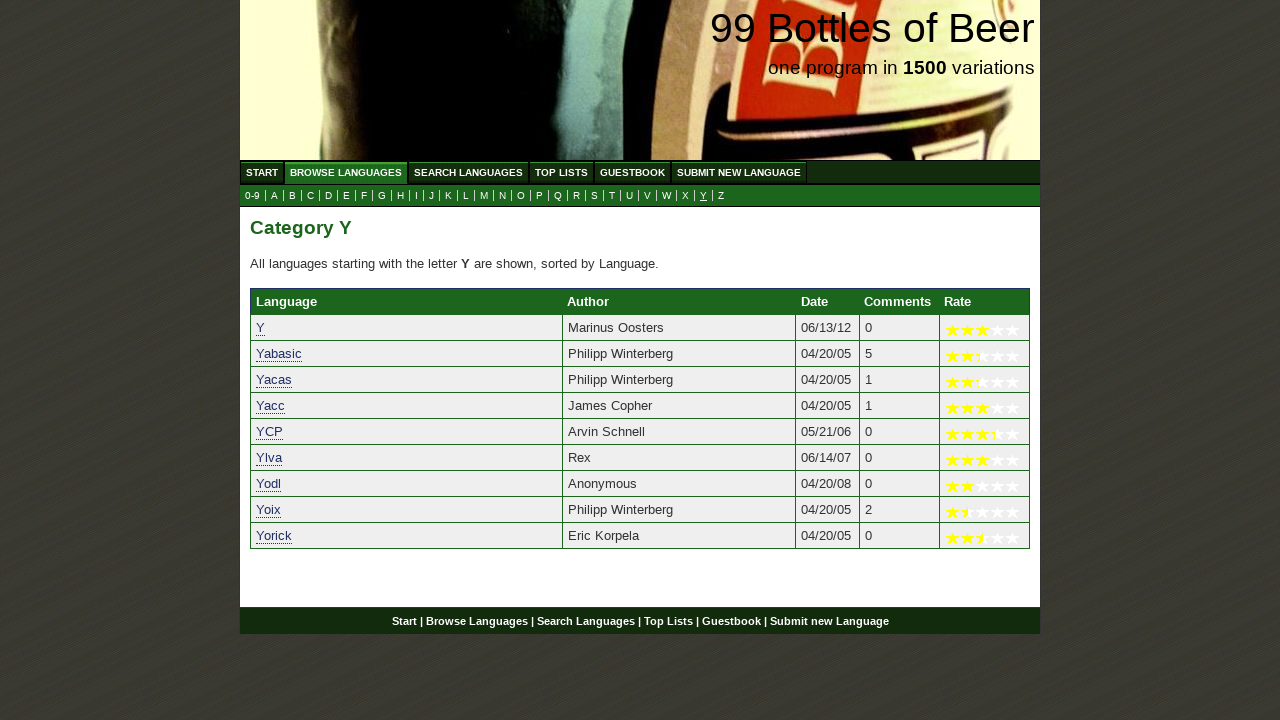

Results loaded for letter 'y'
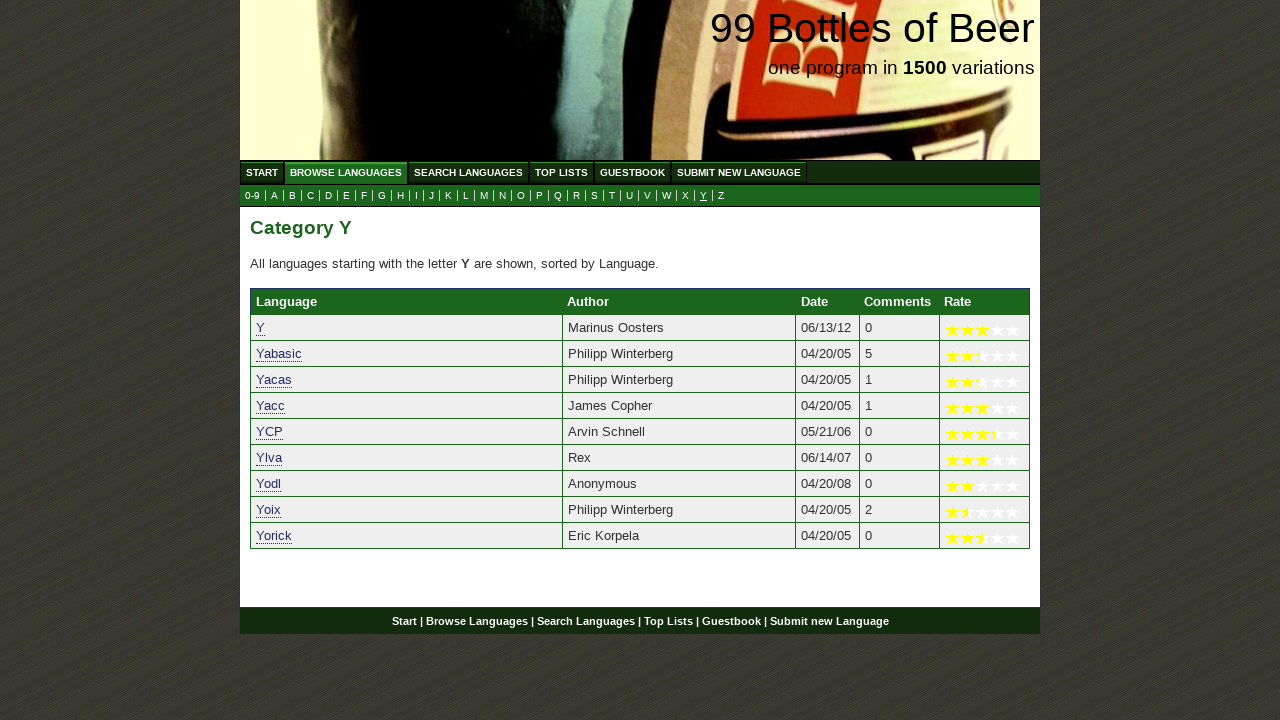

Navigated to ABC page to start search for letter 'z'
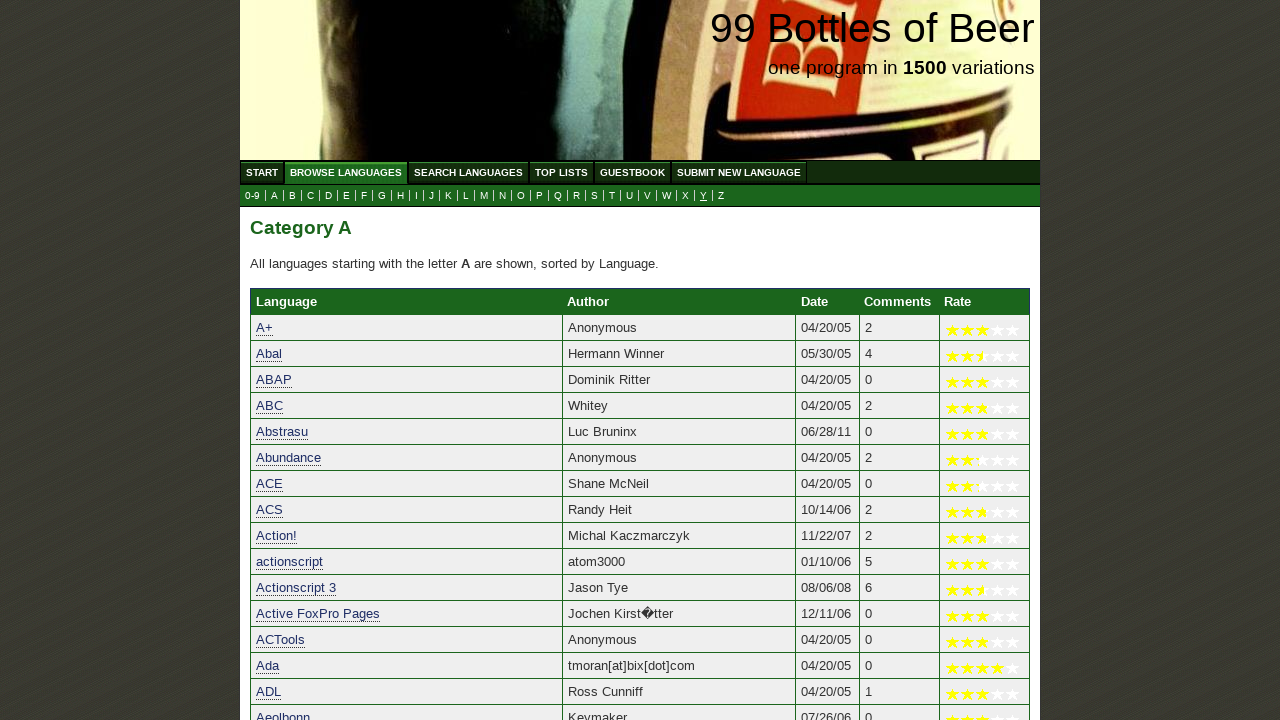

Clicked on letter link 'z' at (721, 196) on //a[@href='z.html']
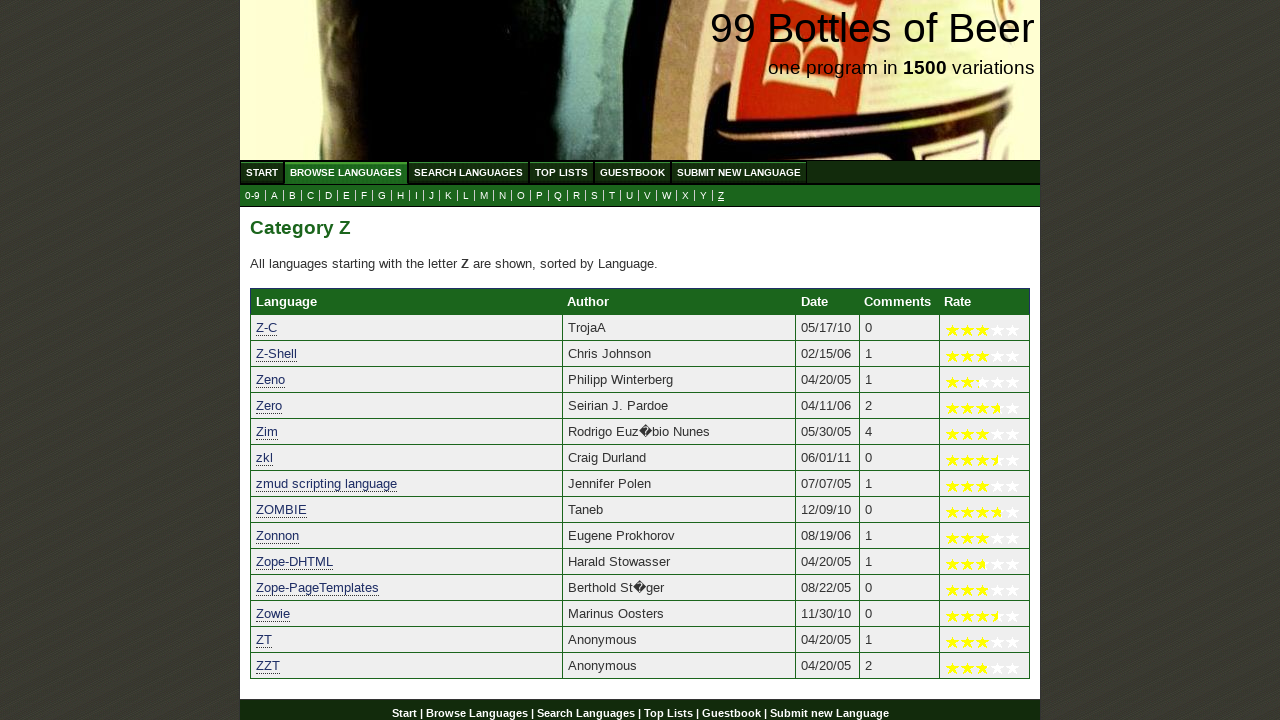

Results loaded for letter 'z'
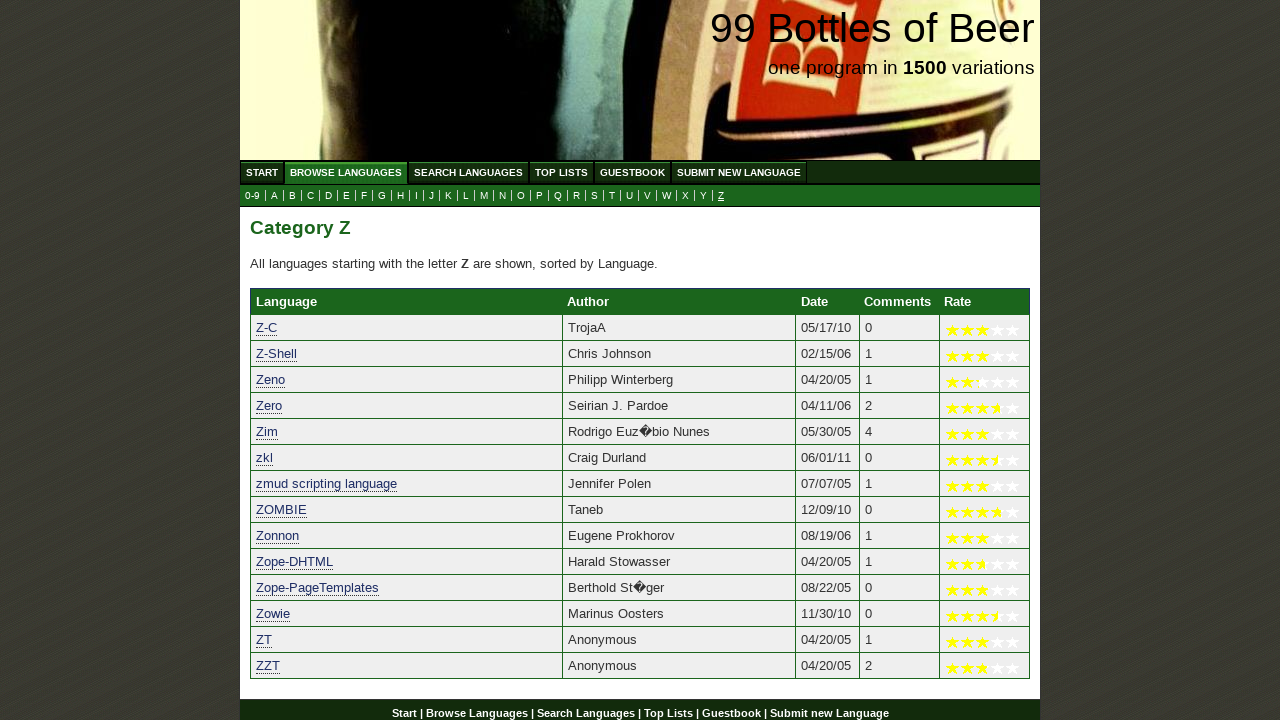

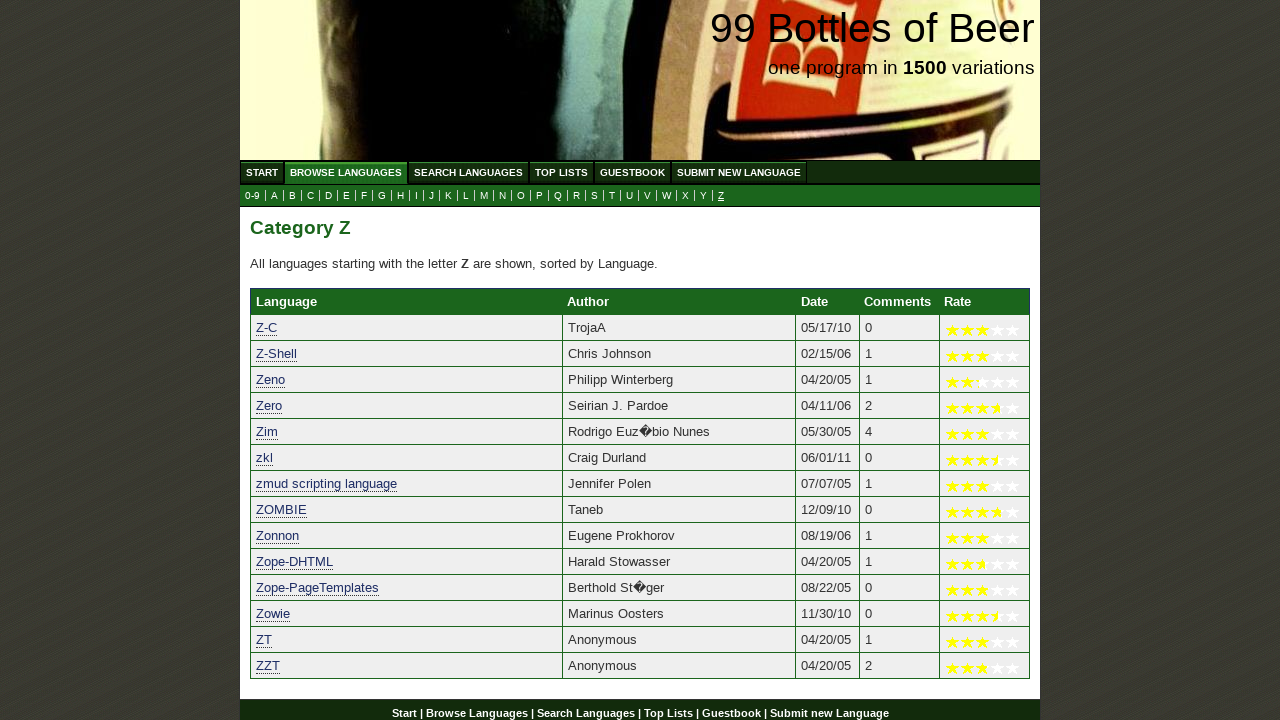